Tests a To-Do application by adding 5 new items to the list and then marking all 10 items as complete by clicking their checkboxes.

Starting URL: https://lambdatest.github.io/sample-todo-app/

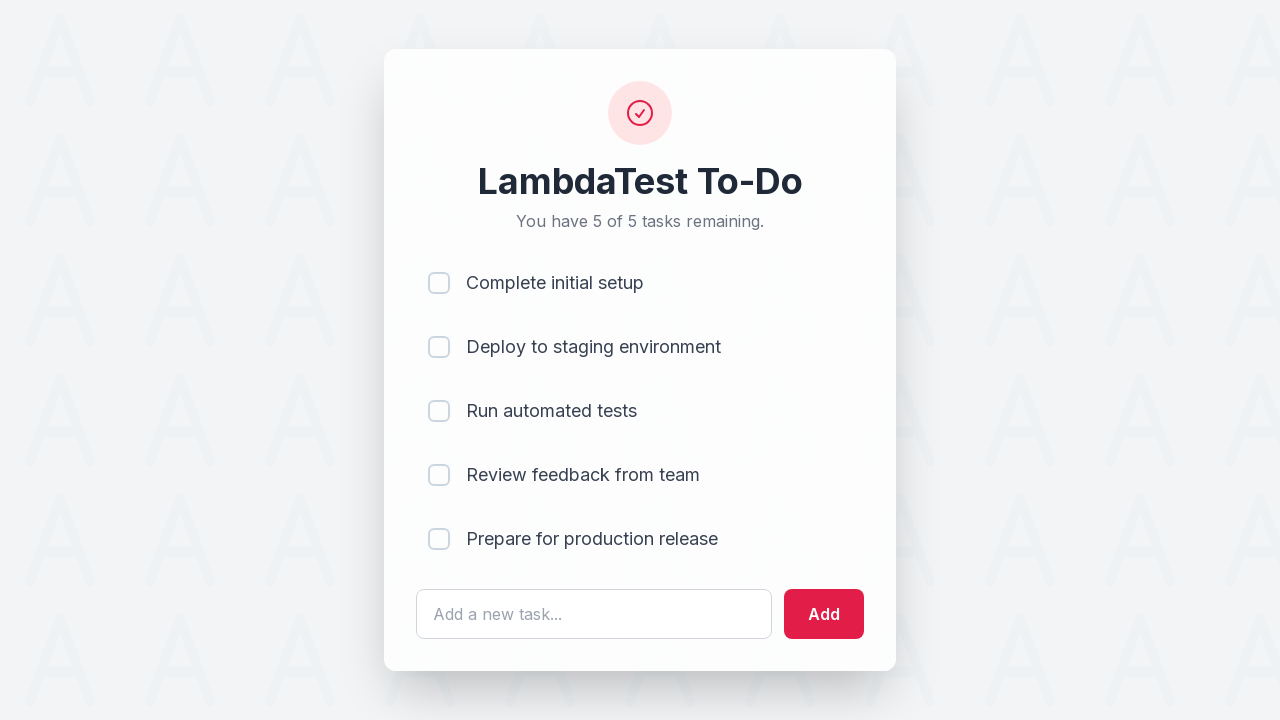

Waited for todo input field to load
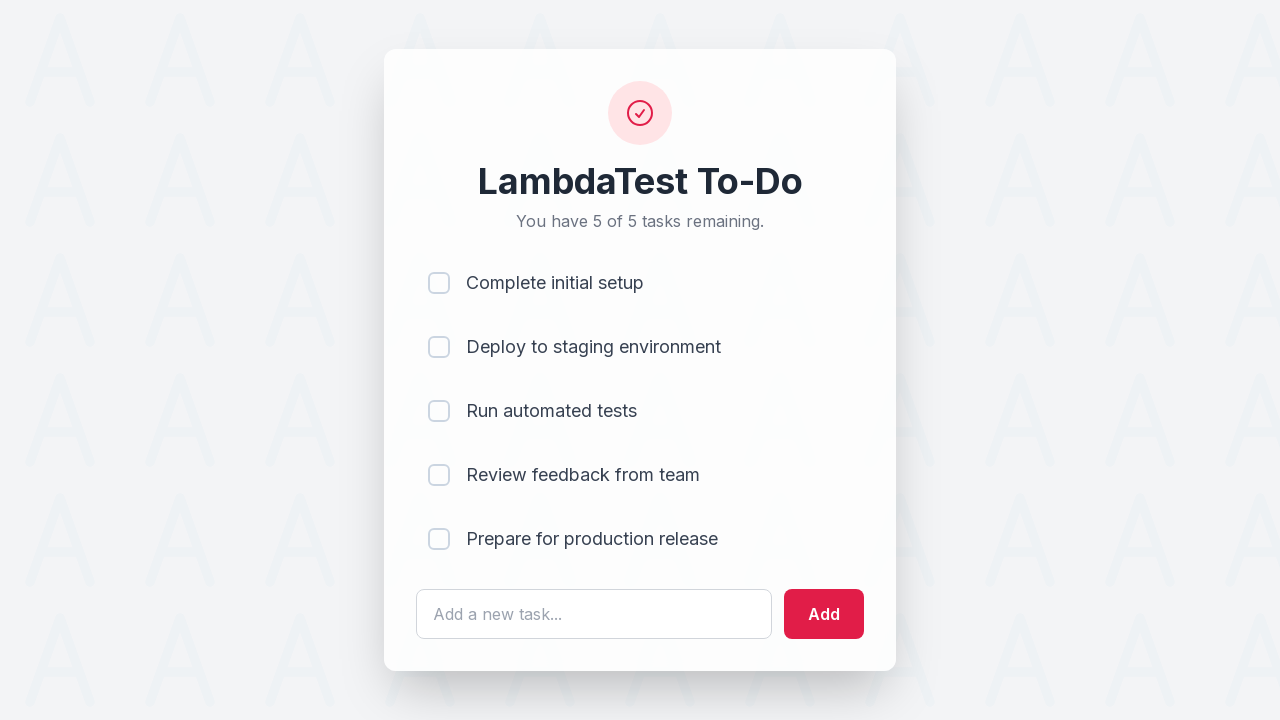

Clicked todo input field for item 1 at (594, 614) on #sampletodotext
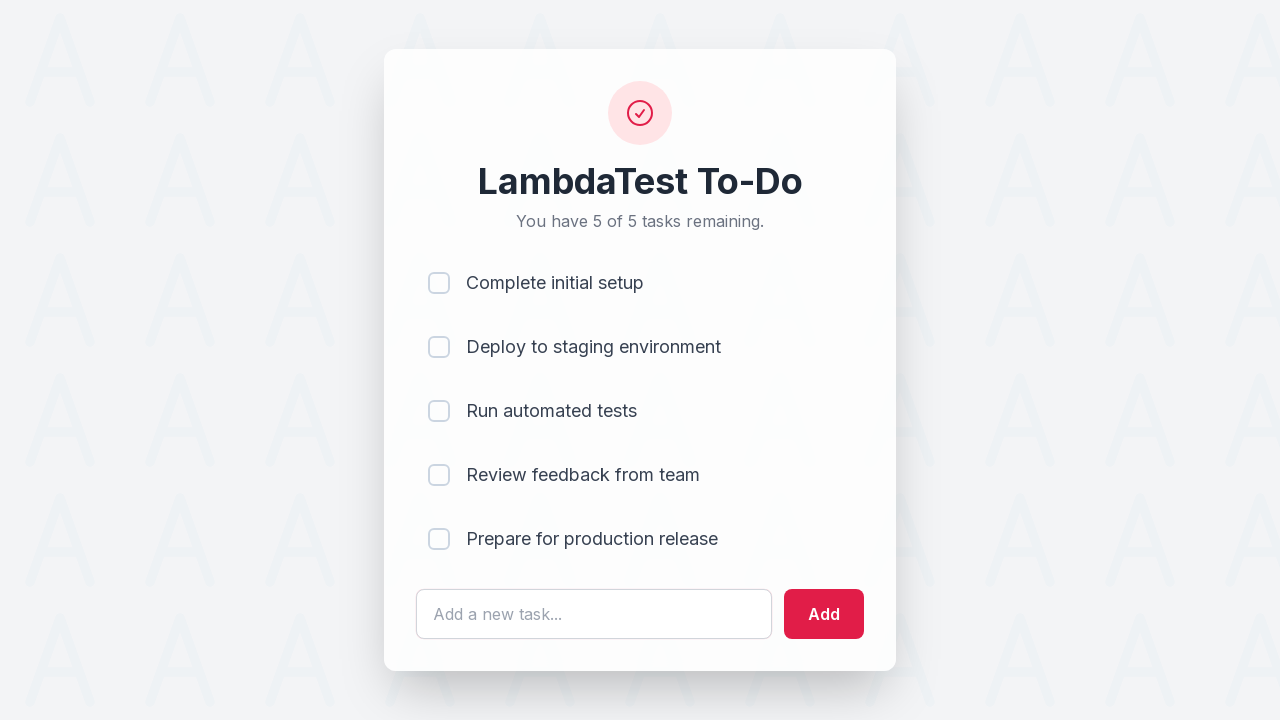

Filled input with 'Adding a new item 1' on #sampletodotext
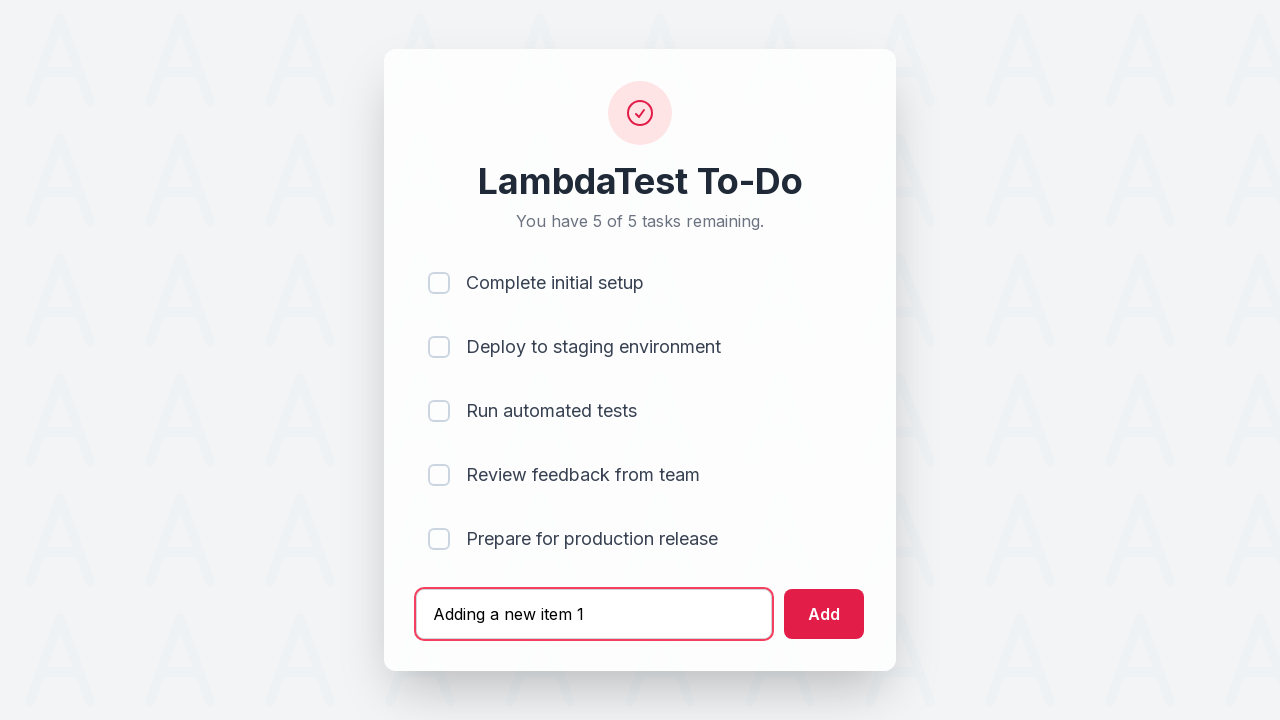

Pressed Enter to add item 1 to the list on #sampletodotext
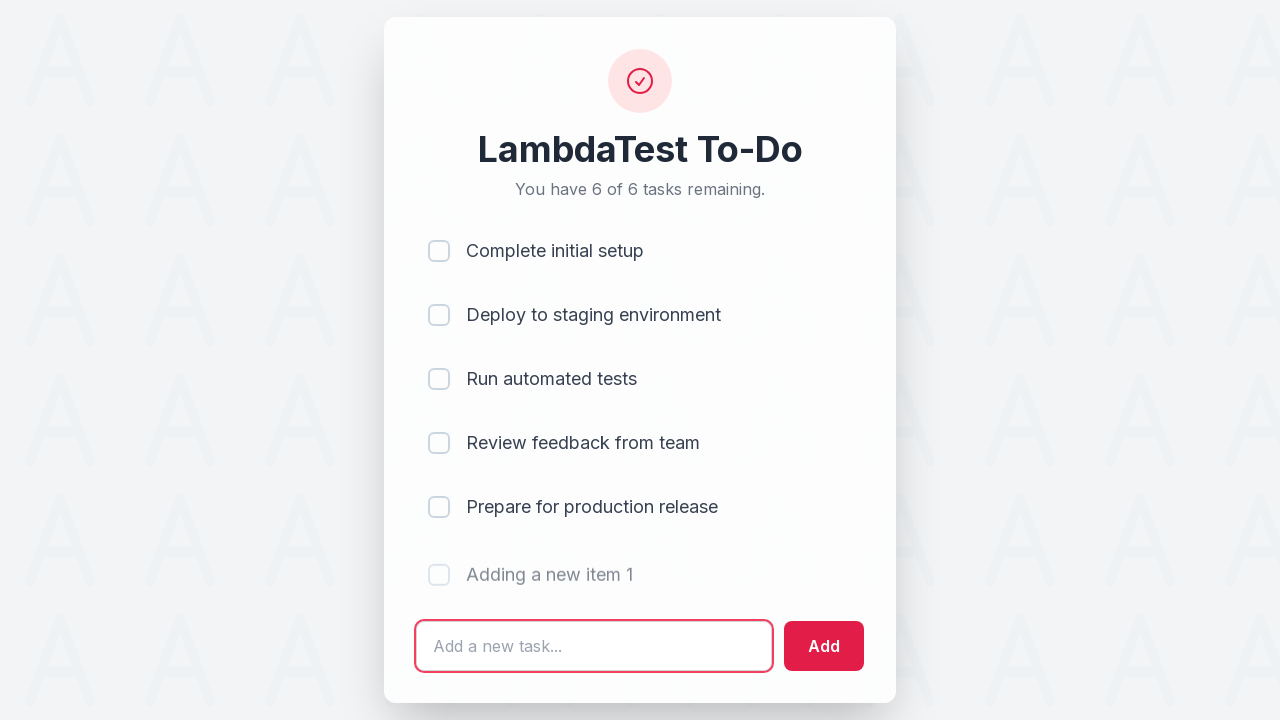

Waited 500ms for item to be added
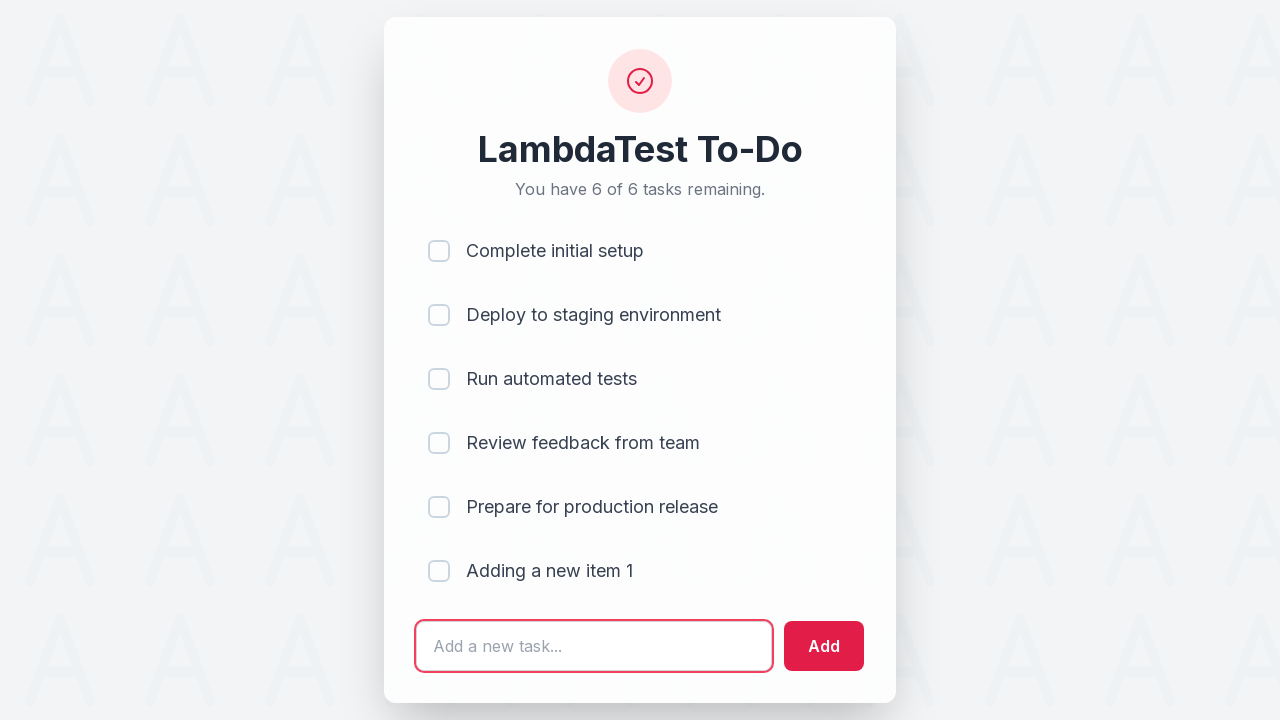

Clicked todo input field for item 2 at (594, 646) on #sampletodotext
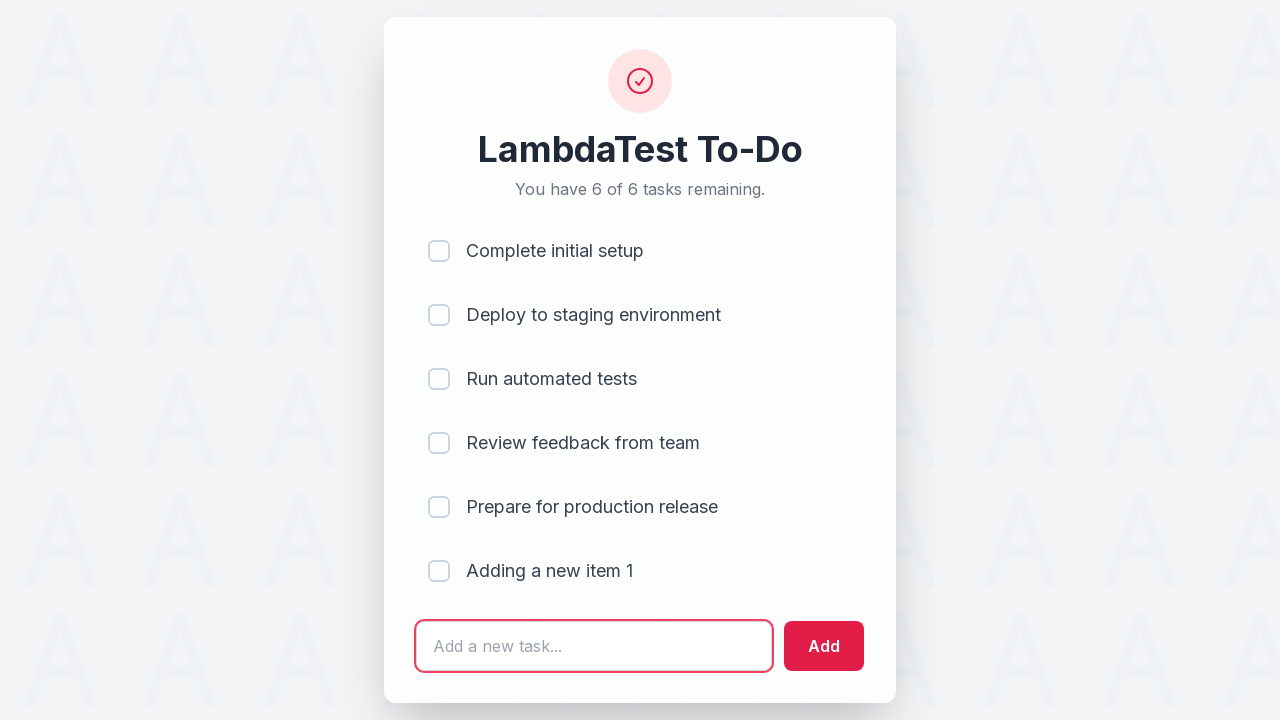

Filled input with 'Adding a new item 2' on #sampletodotext
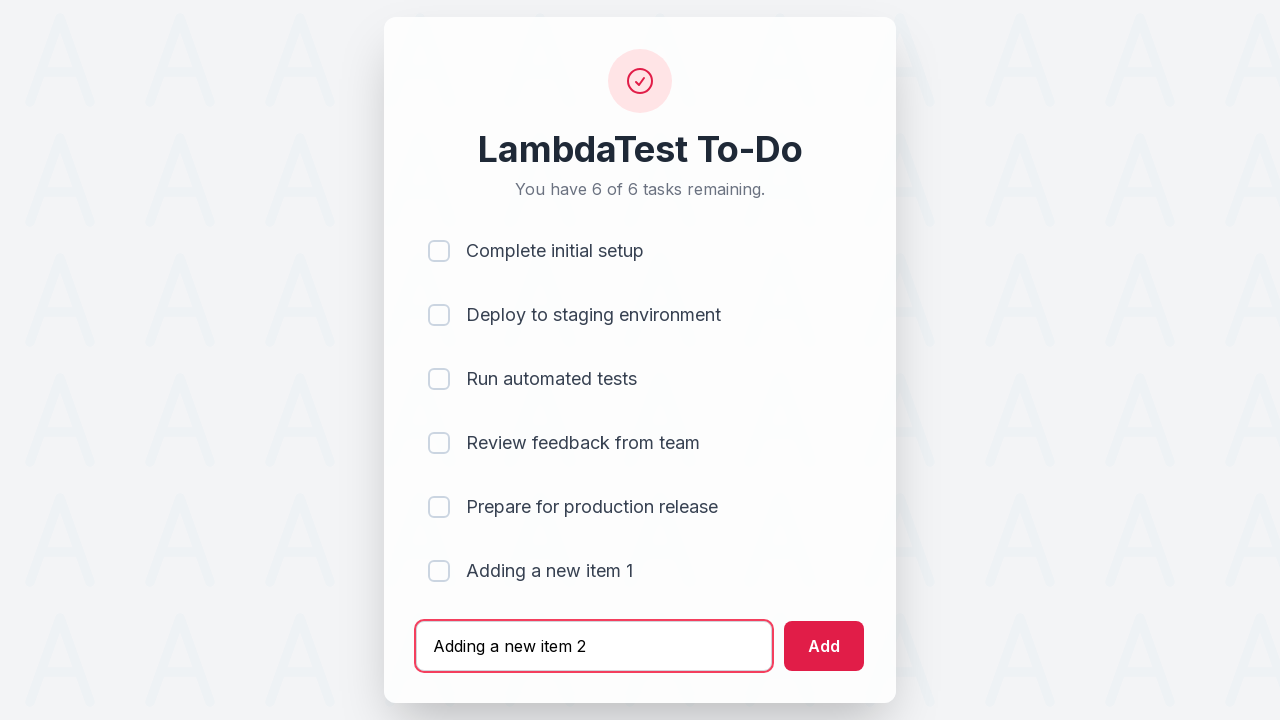

Pressed Enter to add item 2 to the list on #sampletodotext
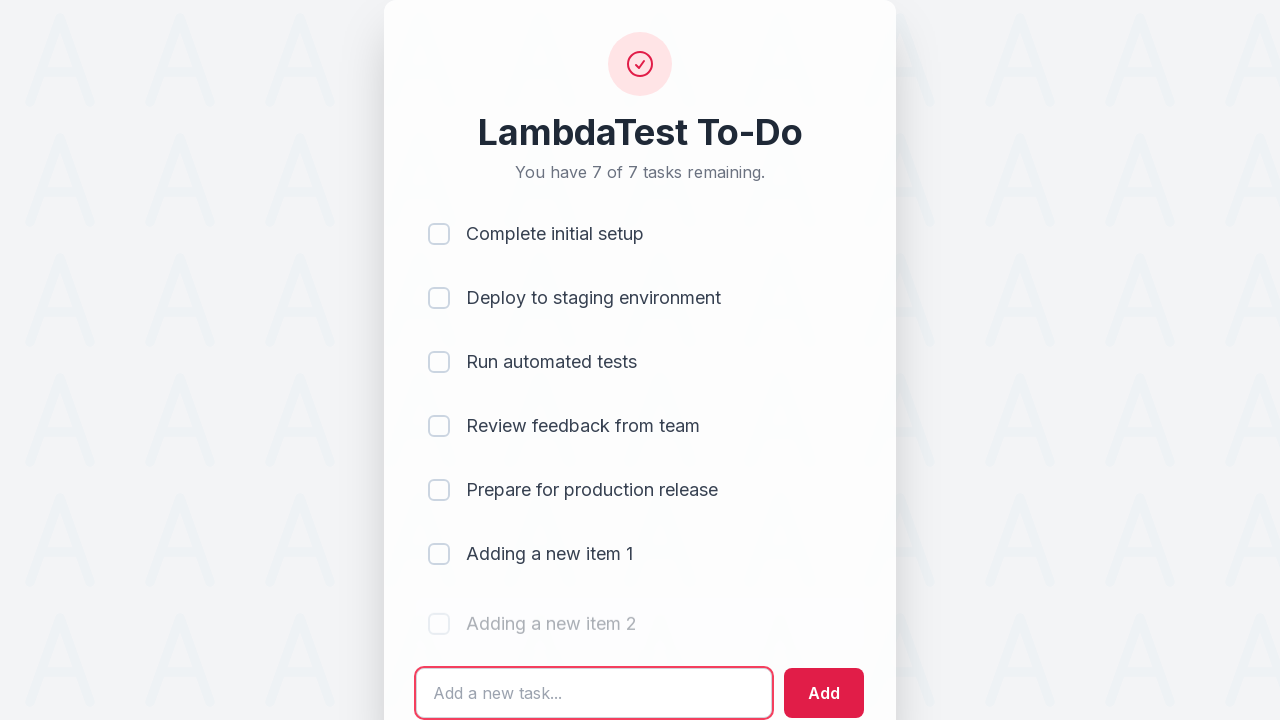

Waited 500ms for item to be added
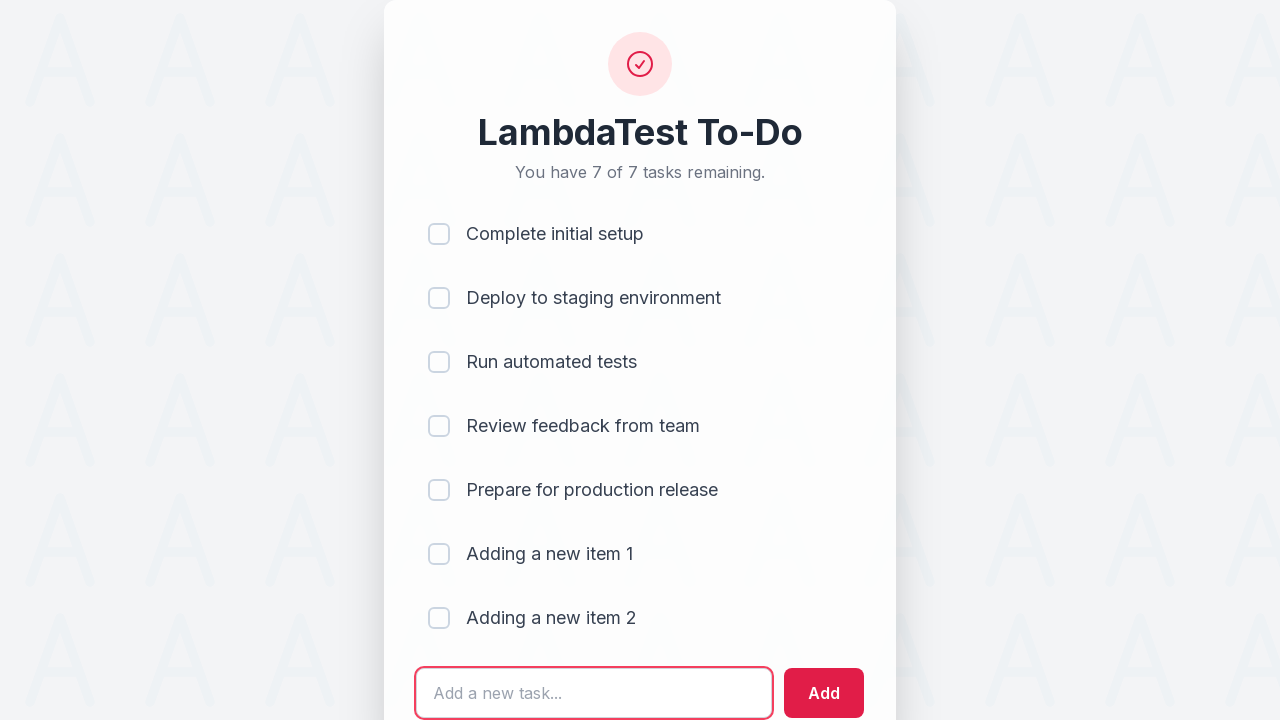

Clicked todo input field for item 3 at (594, 693) on #sampletodotext
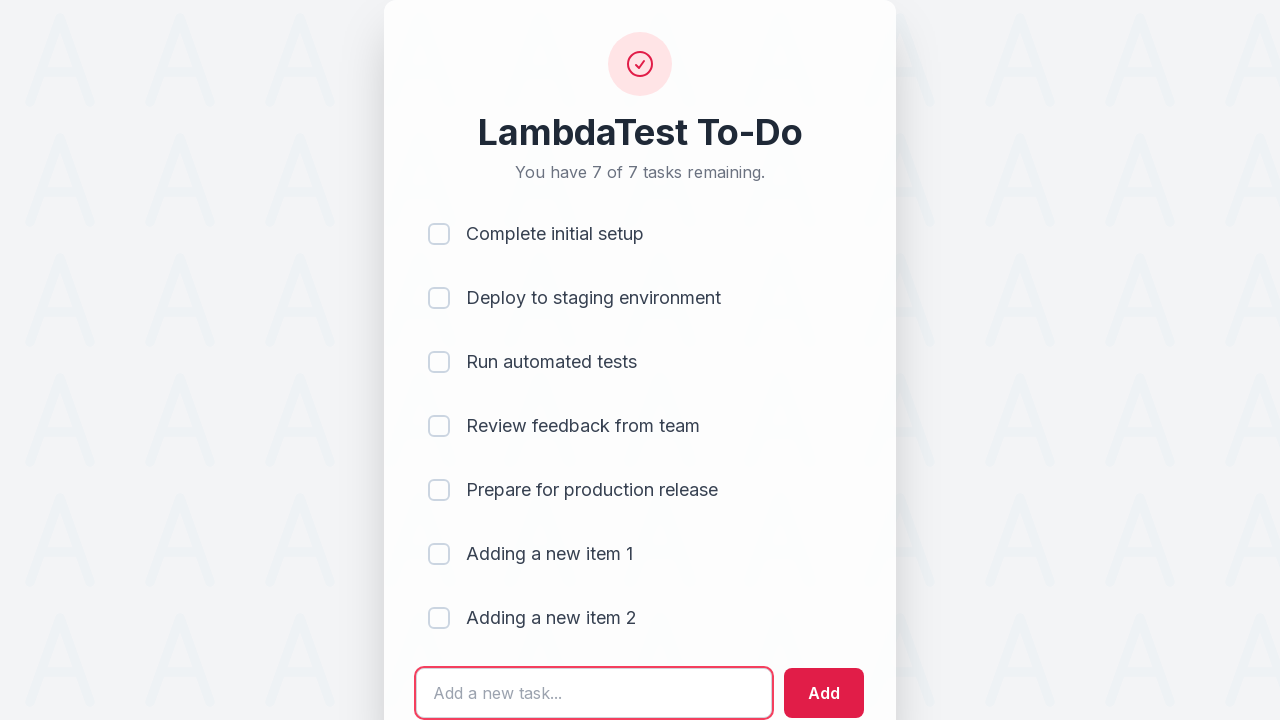

Filled input with 'Adding a new item 3' on #sampletodotext
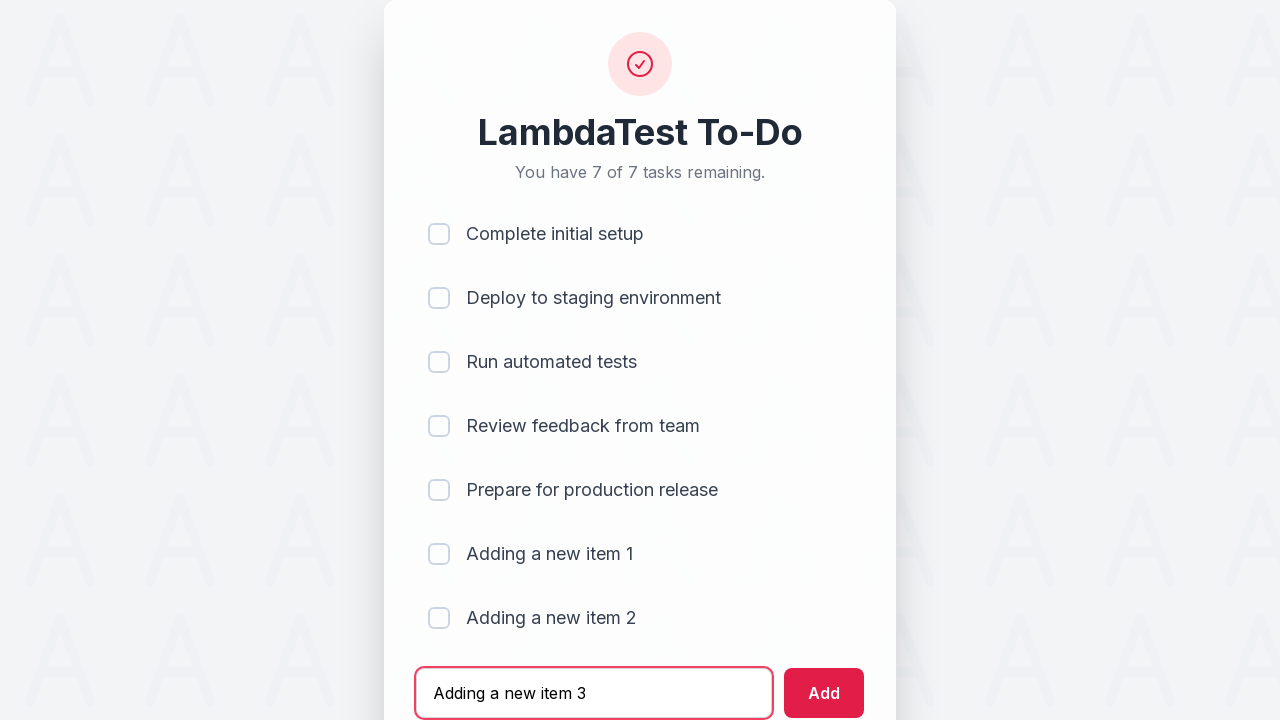

Pressed Enter to add item 3 to the list on #sampletodotext
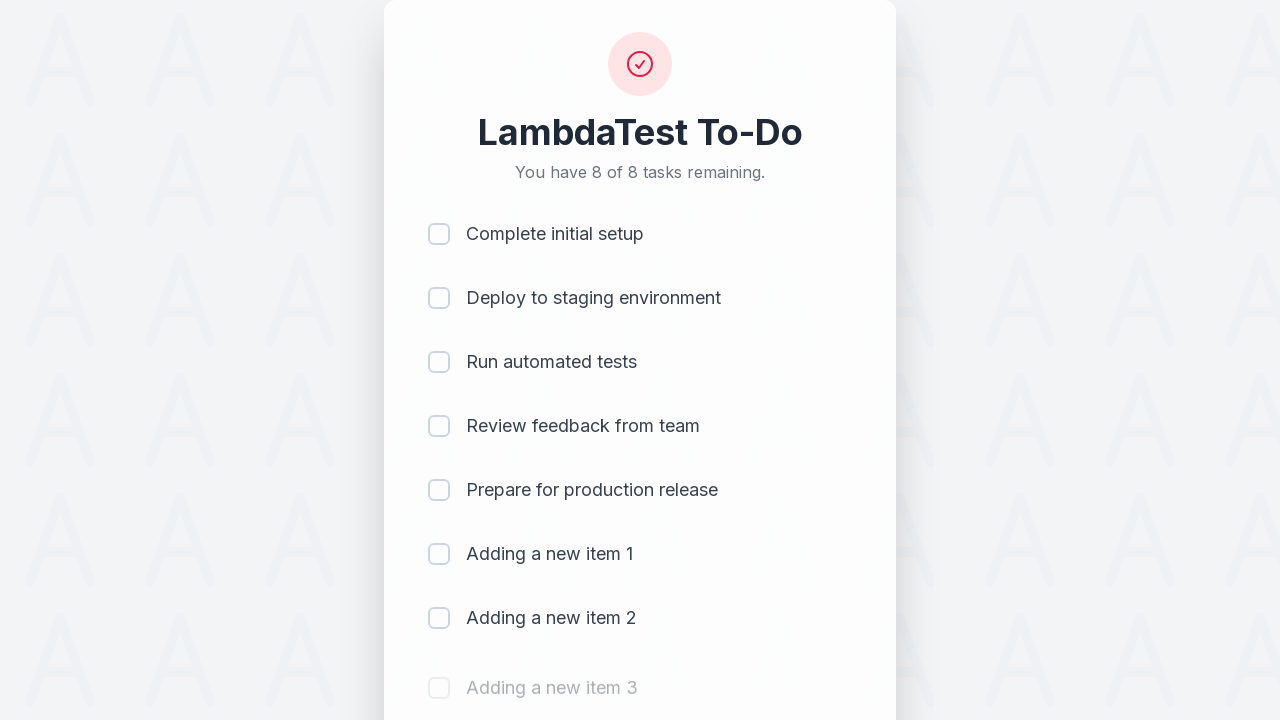

Waited 500ms for item to be added
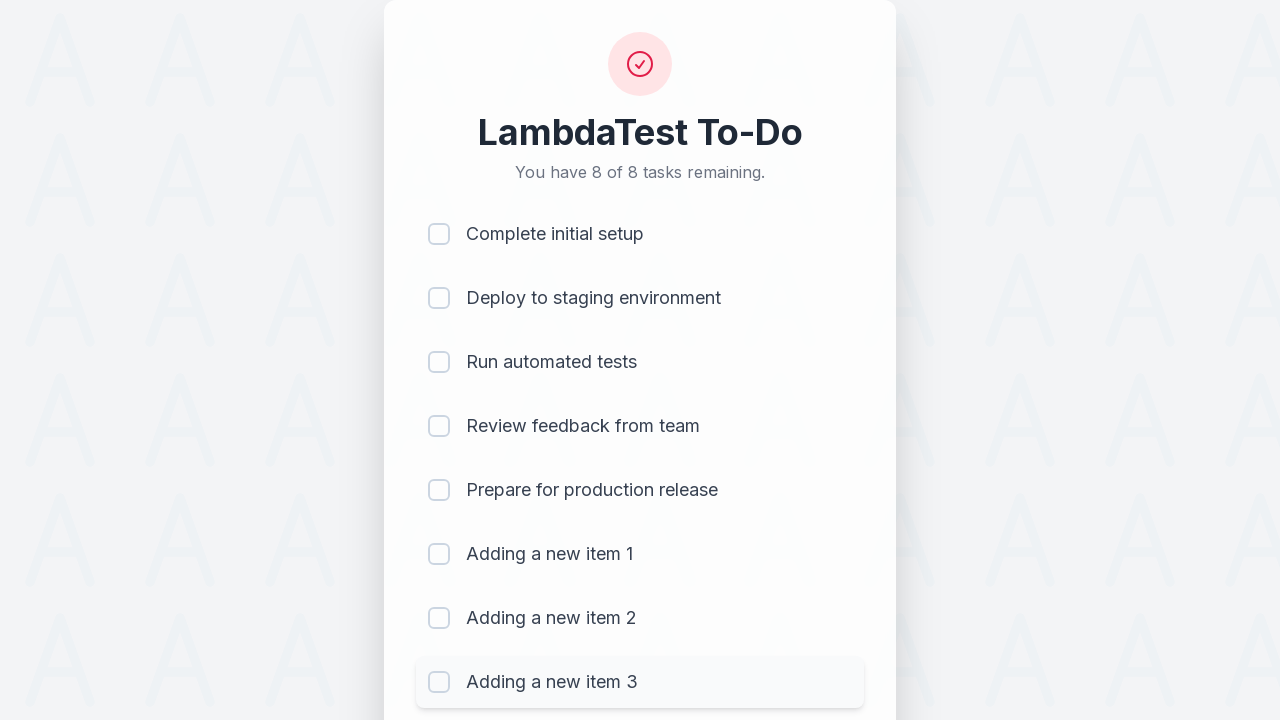

Clicked todo input field for item 4 at (594, 663) on #sampletodotext
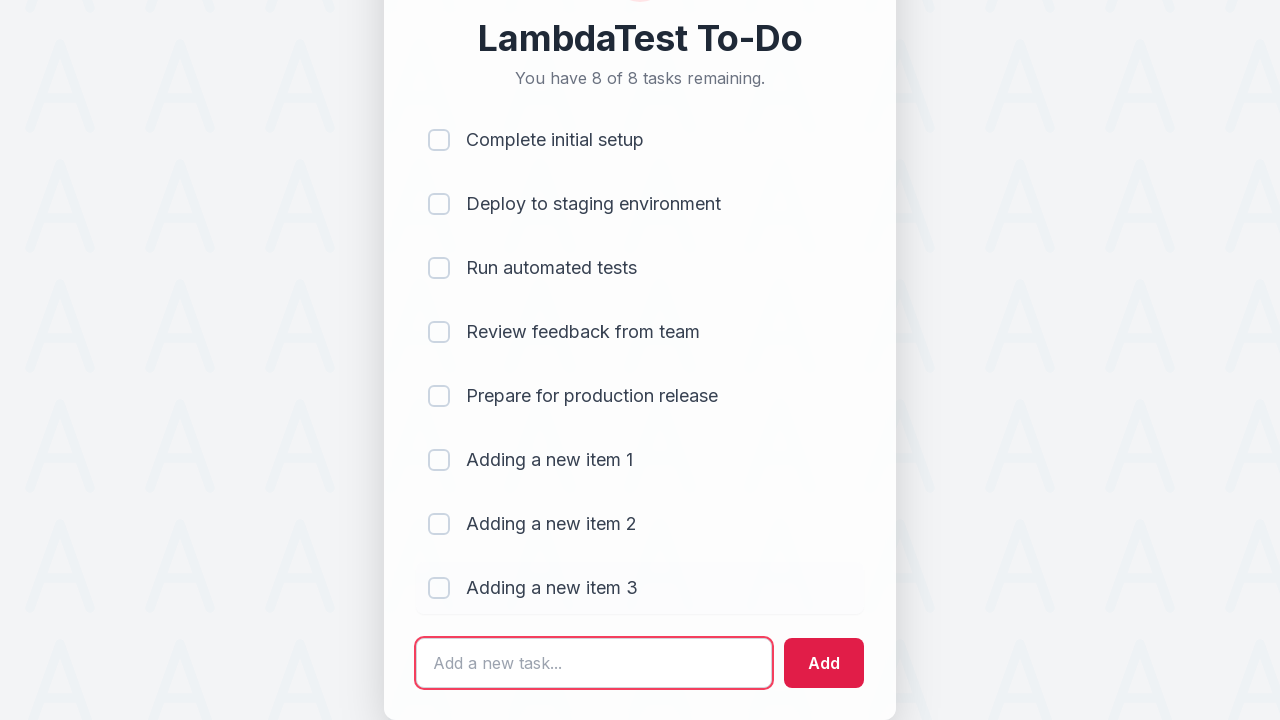

Filled input with 'Adding a new item 4' on #sampletodotext
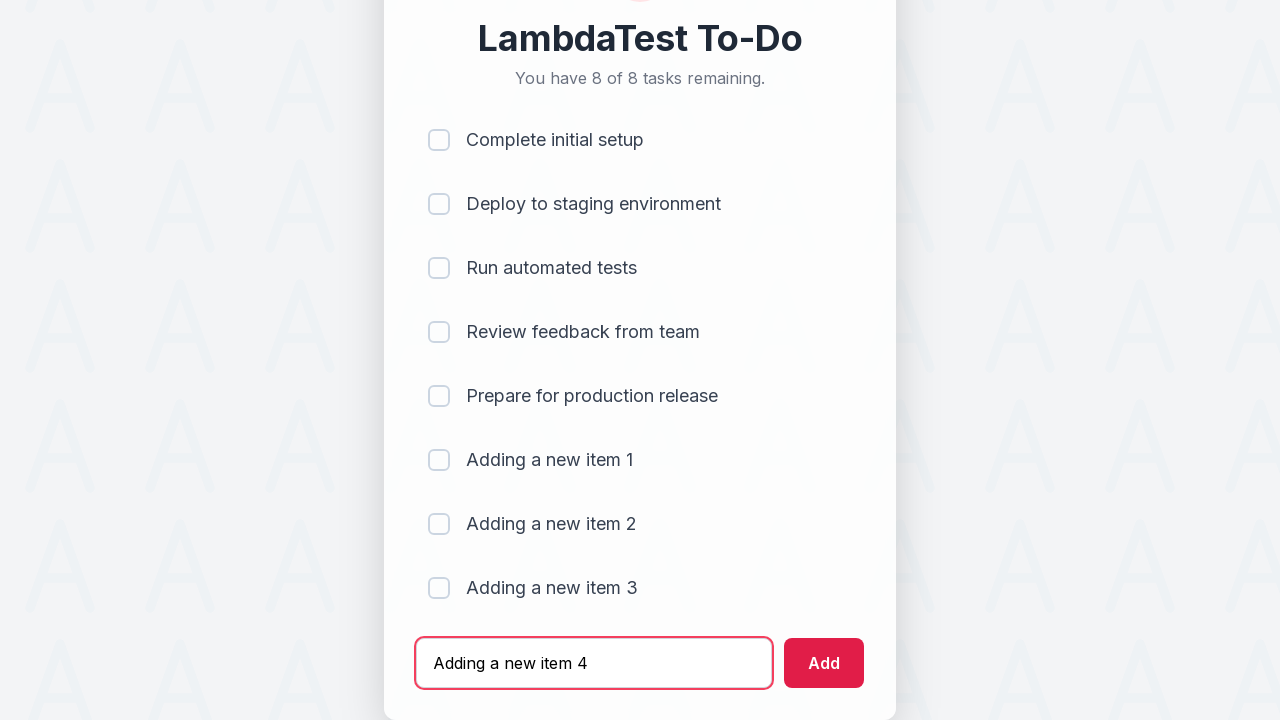

Pressed Enter to add item 4 to the list on #sampletodotext
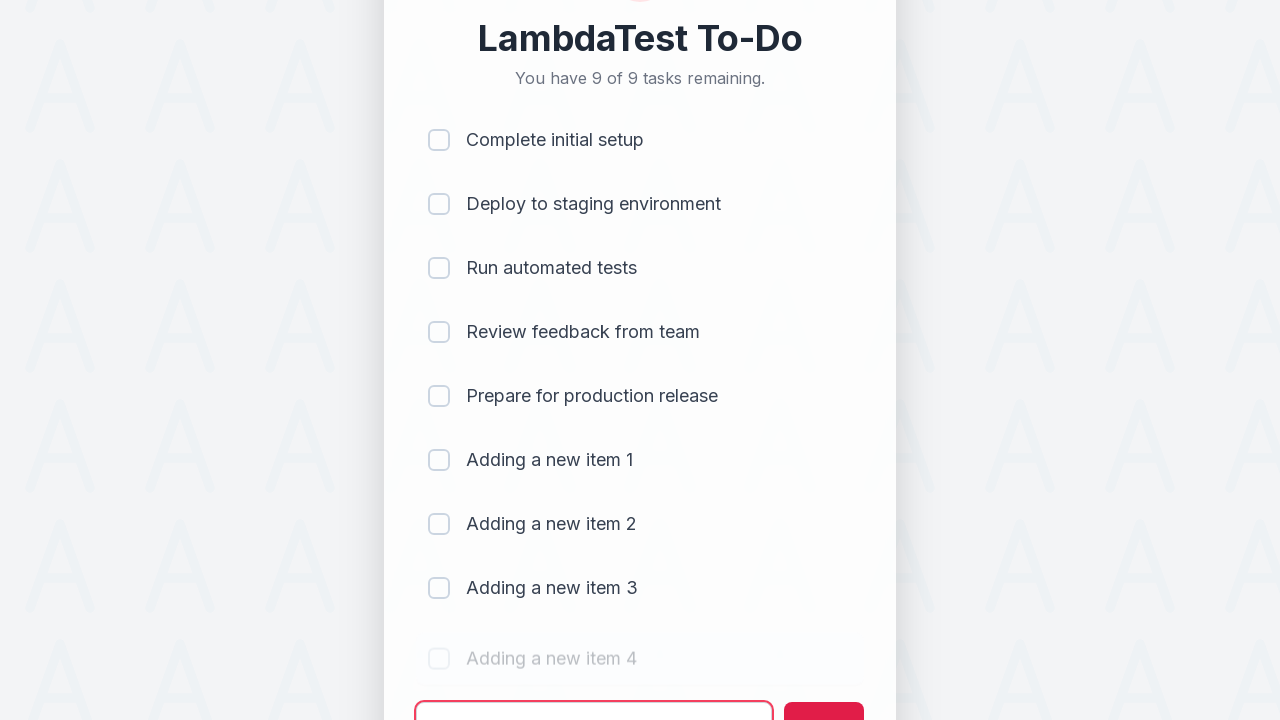

Waited 500ms for item to be added
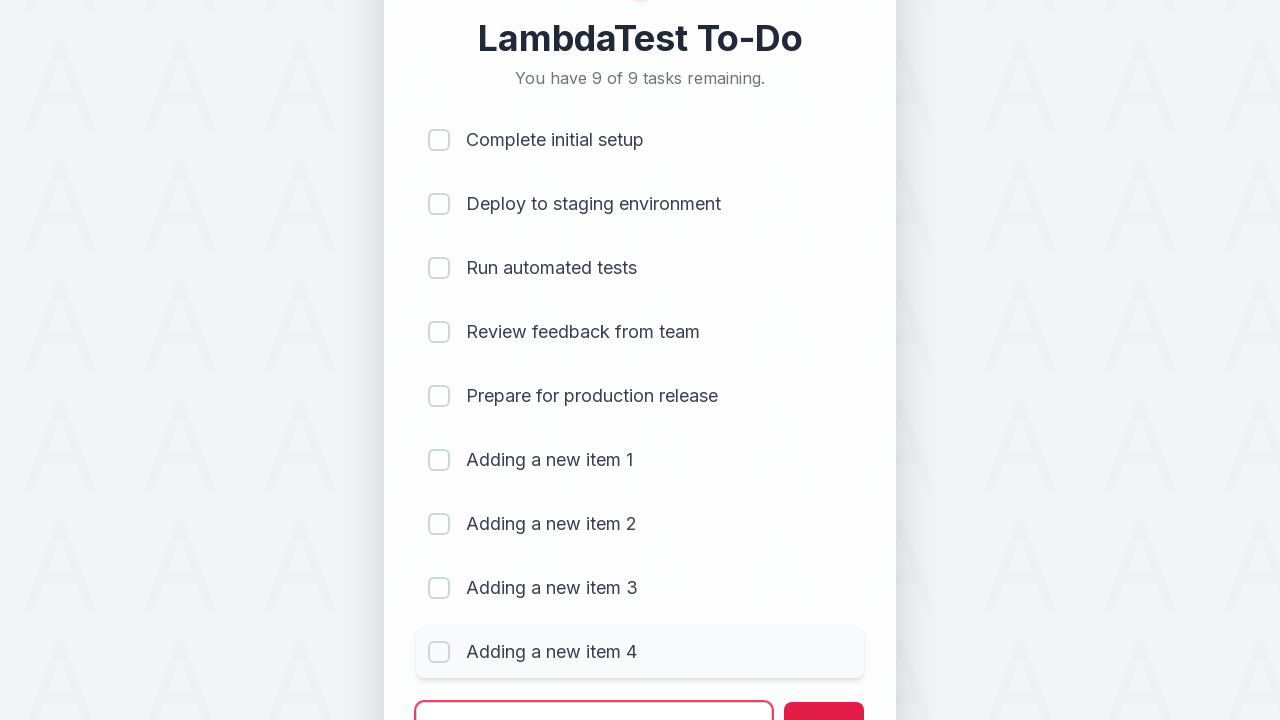

Clicked todo input field for item 5 at (594, 695) on #sampletodotext
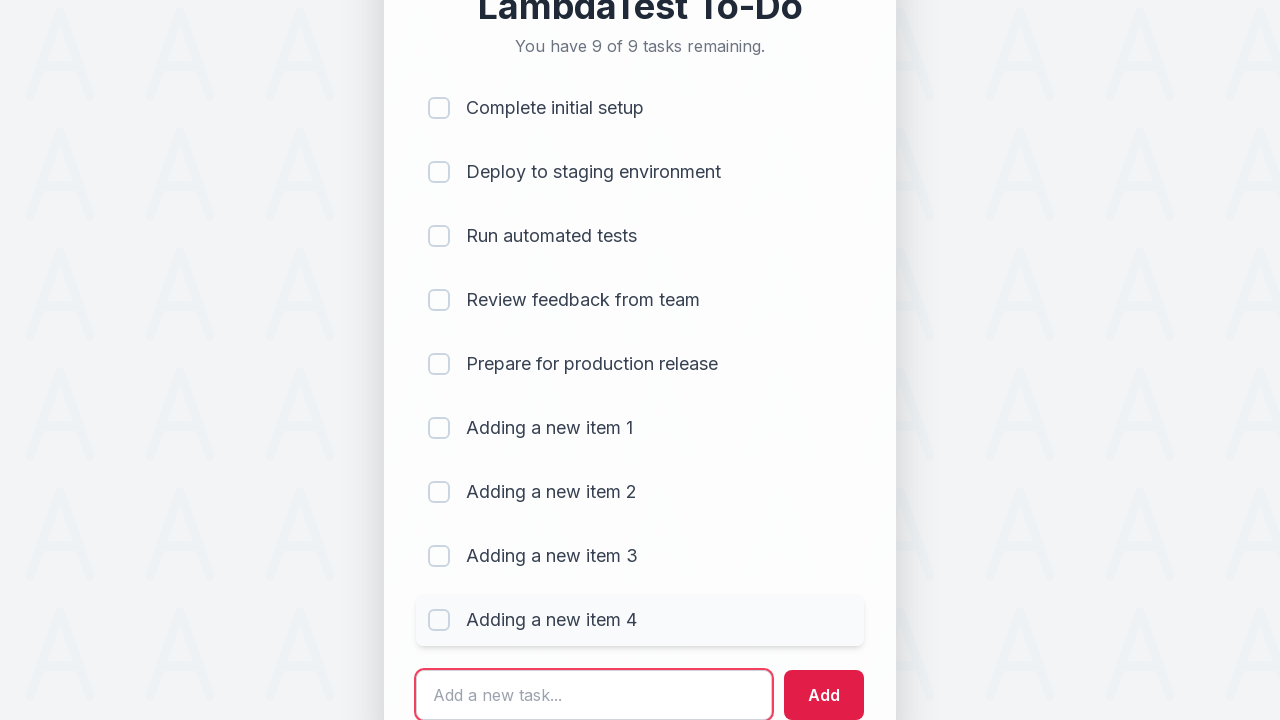

Filled input with 'Adding a new item 5' on #sampletodotext
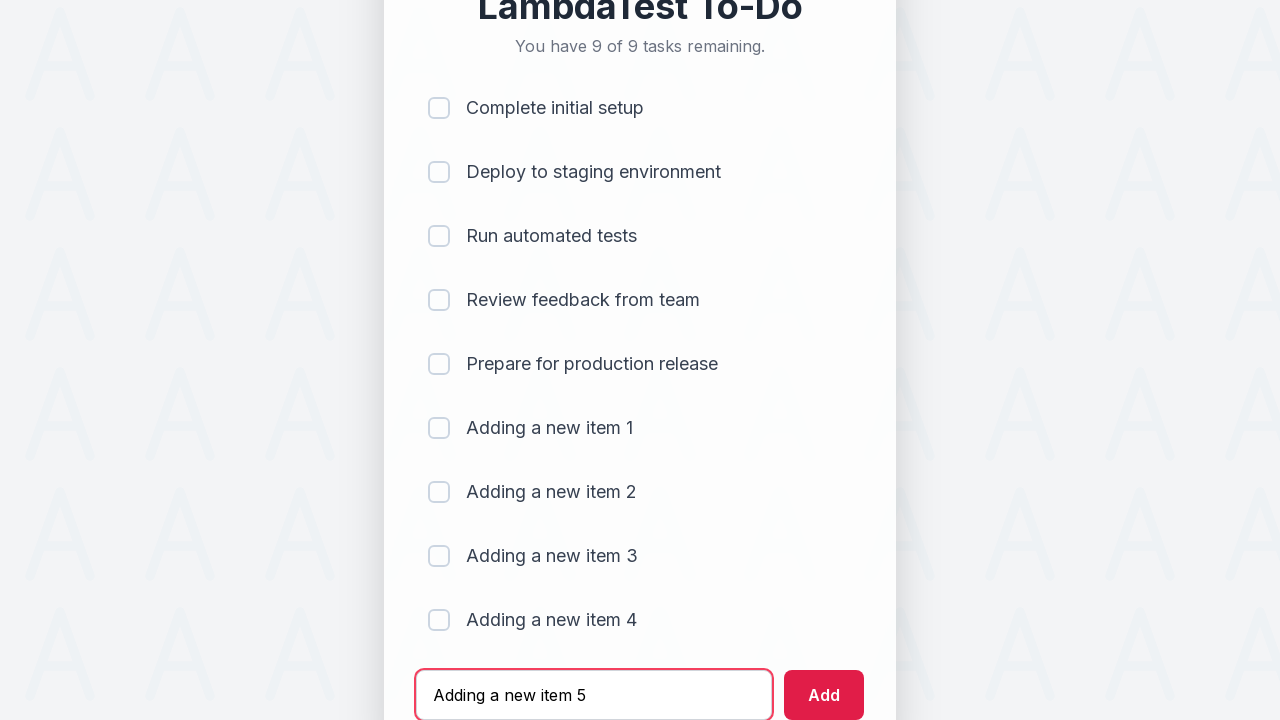

Pressed Enter to add item 5 to the list on #sampletodotext
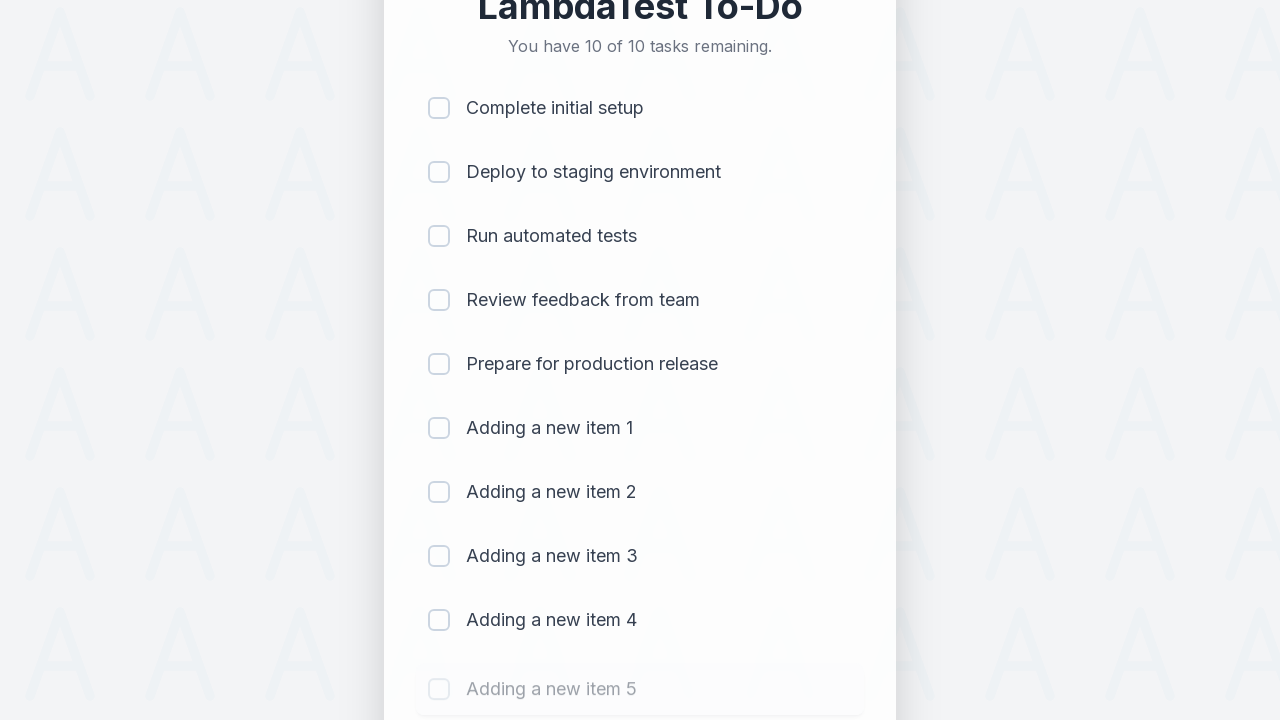

Waited 500ms for item to be added
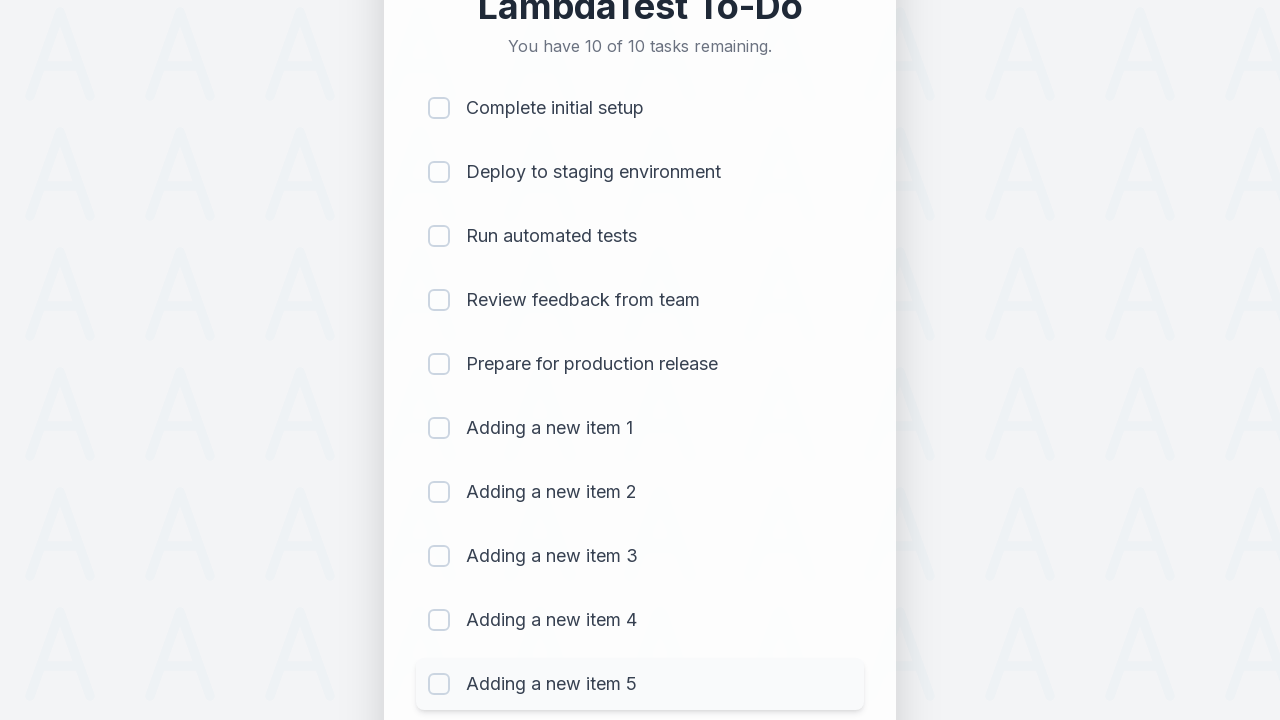

Clicked checkbox for item 1 to mark as complete at (439, 108) on (//input[@type='checkbox'])[1]
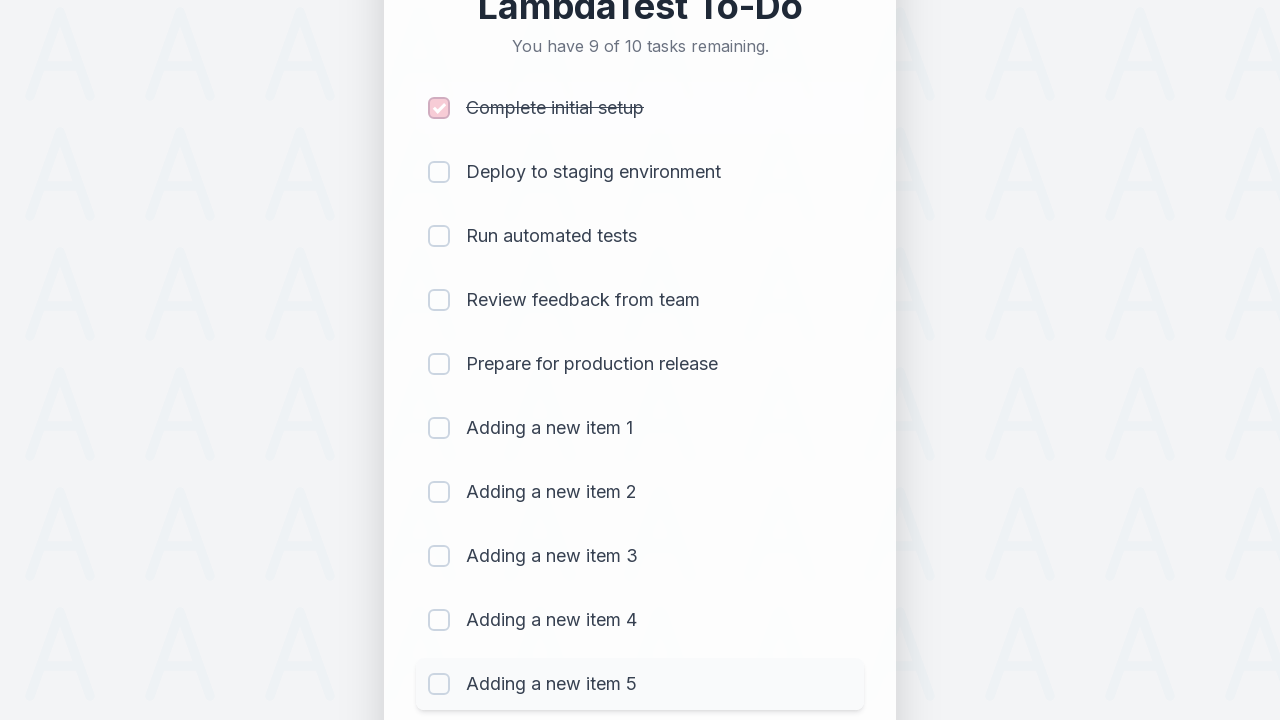

Waited 300ms after marking item as complete
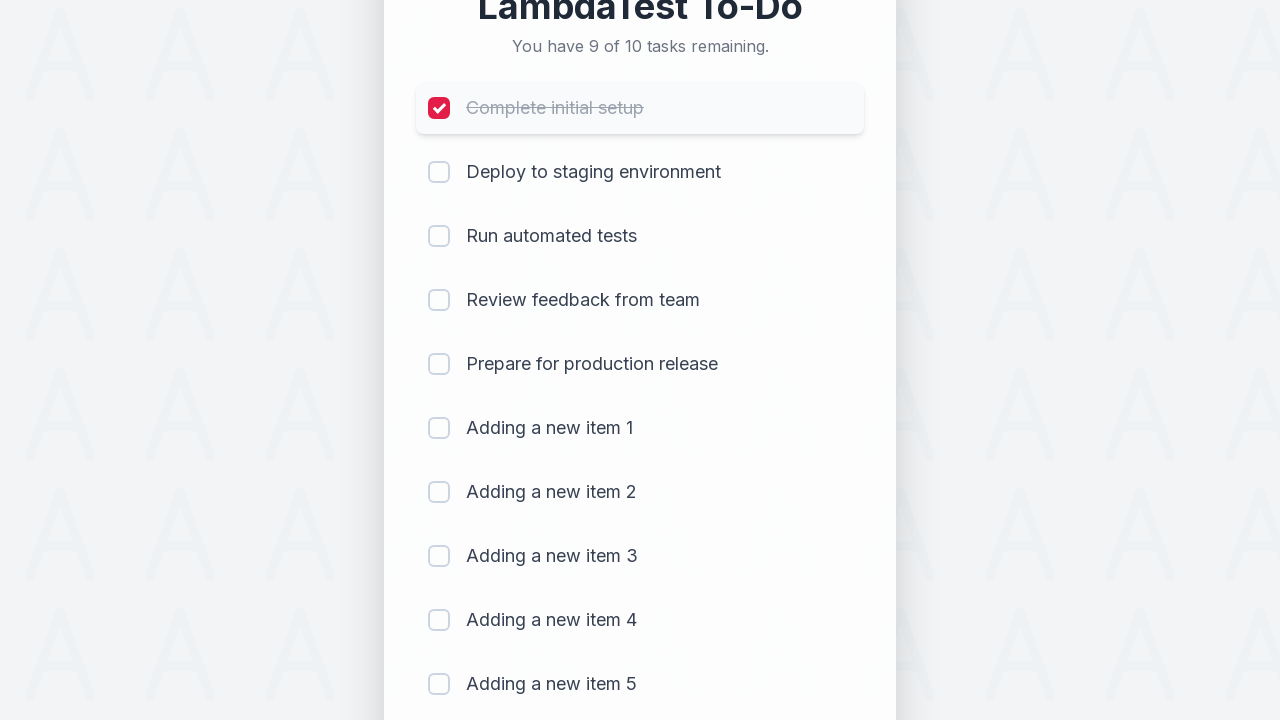

Clicked checkbox for item 2 to mark as complete at (439, 172) on (//input[@type='checkbox'])[2]
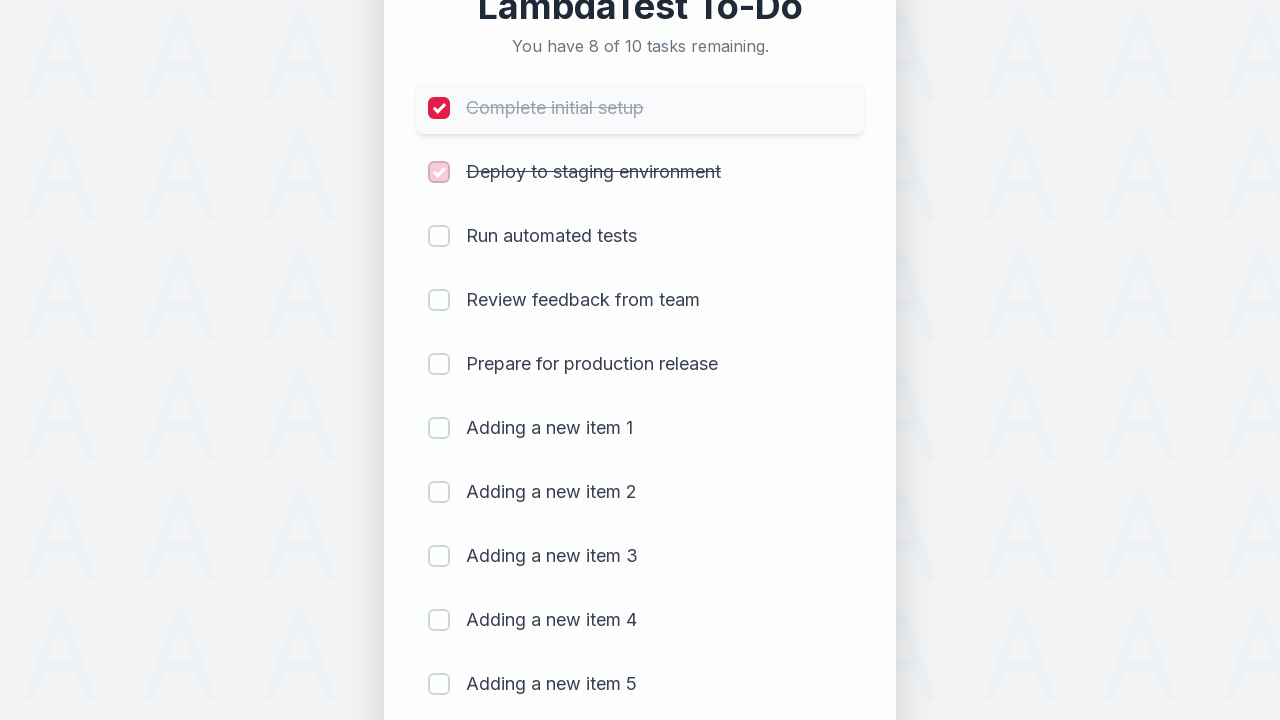

Waited 300ms after marking item as complete
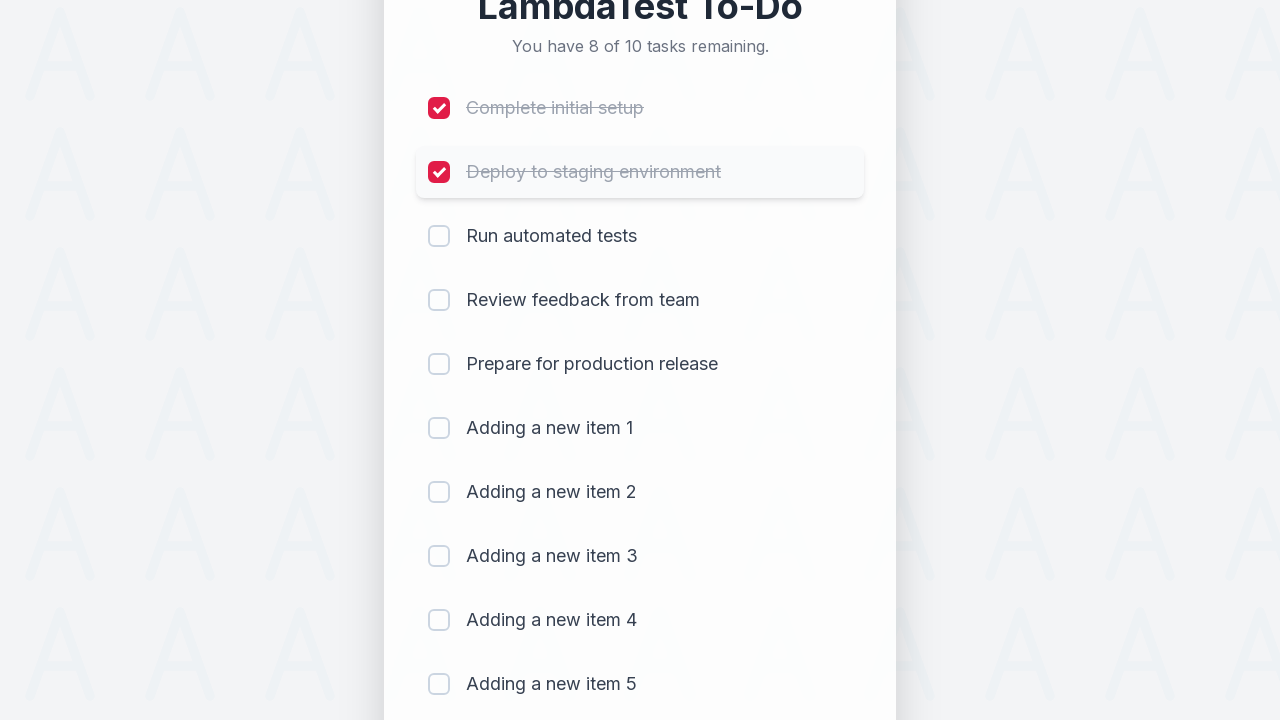

Clicked checkbox for item 3 to mark as complete at (439, 236) on (//input[@type='checkbox'])[3]
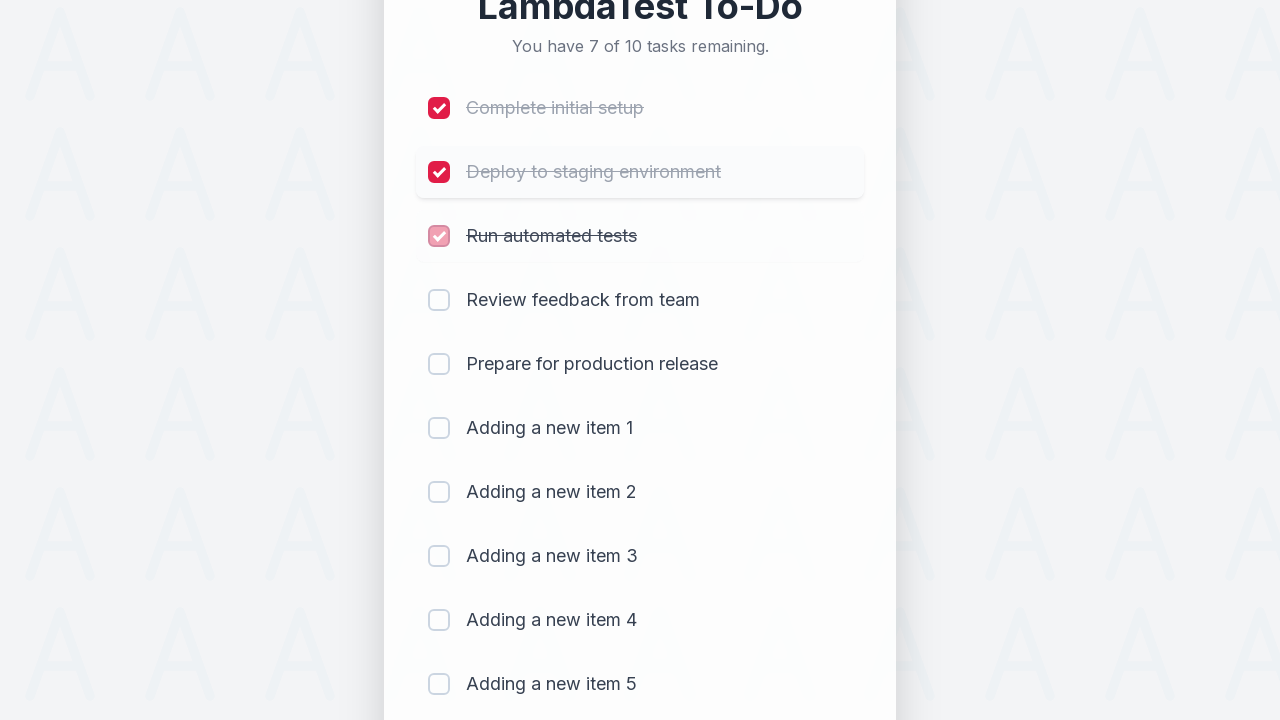

Waited 300ms after marking item as complete
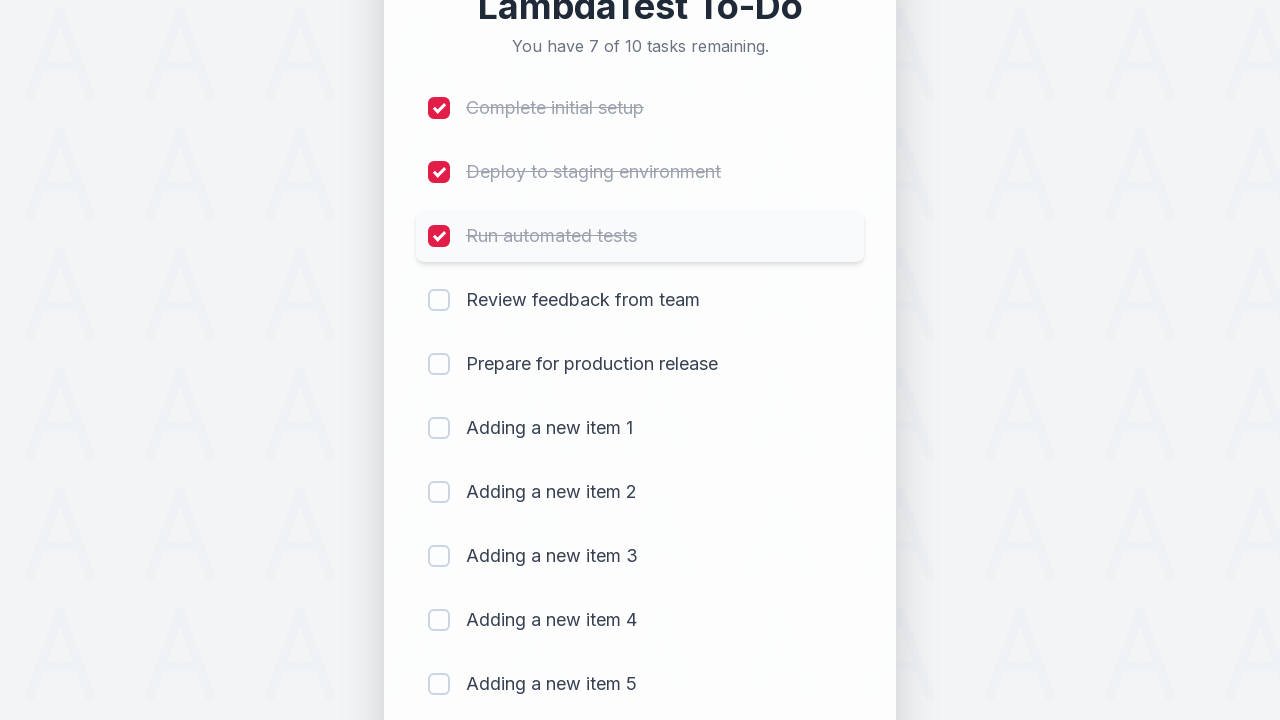

Clicked checkbox for item 4 to mark as complete at (439, 300) on (//input[@type='checkbox'])[4]
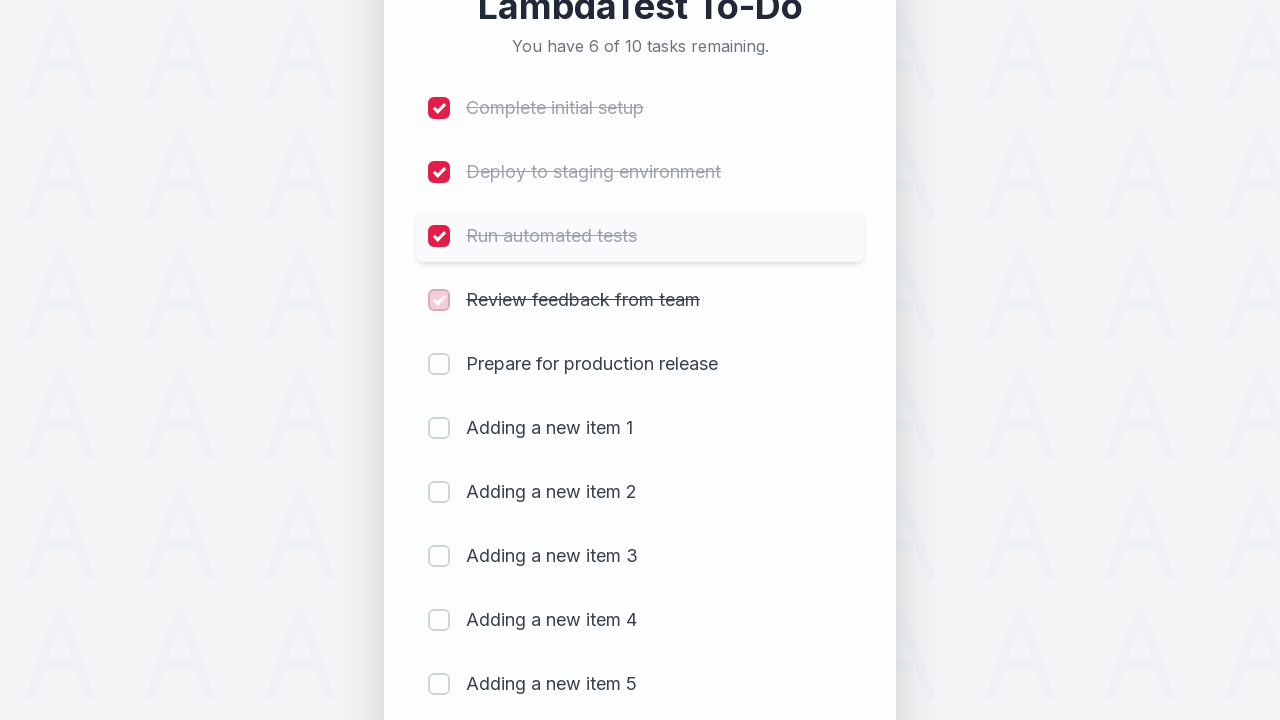

Waited 300ms after marking item as complete
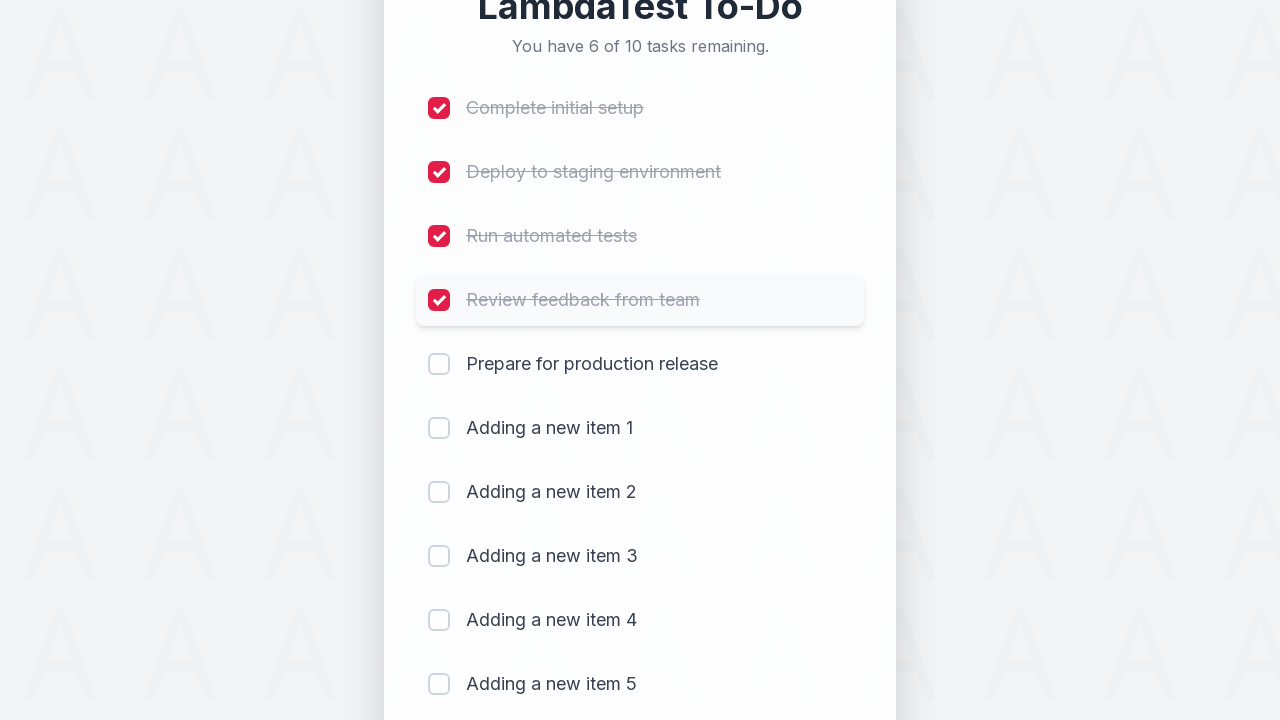

Clicked checkbox for item 5 to mark as complete at (439, 364) on (//input[@type='checkbox'])[5]
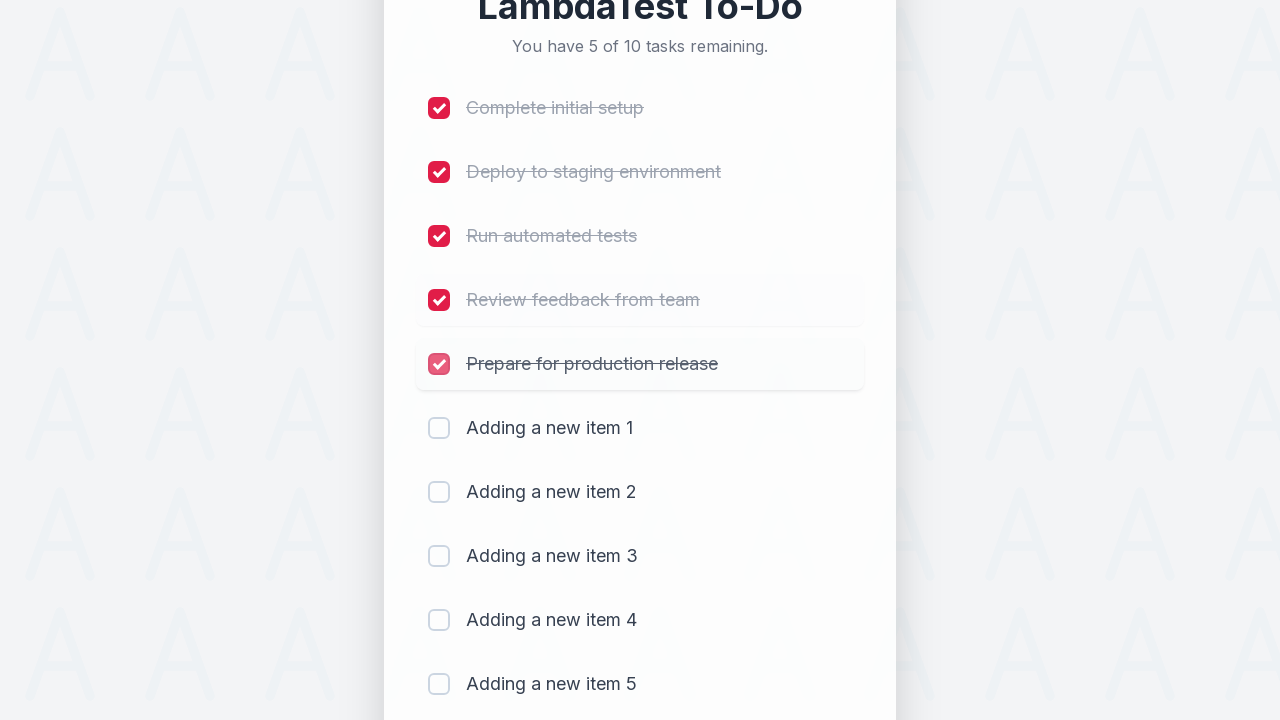

Waited 300ms after marking item as complete
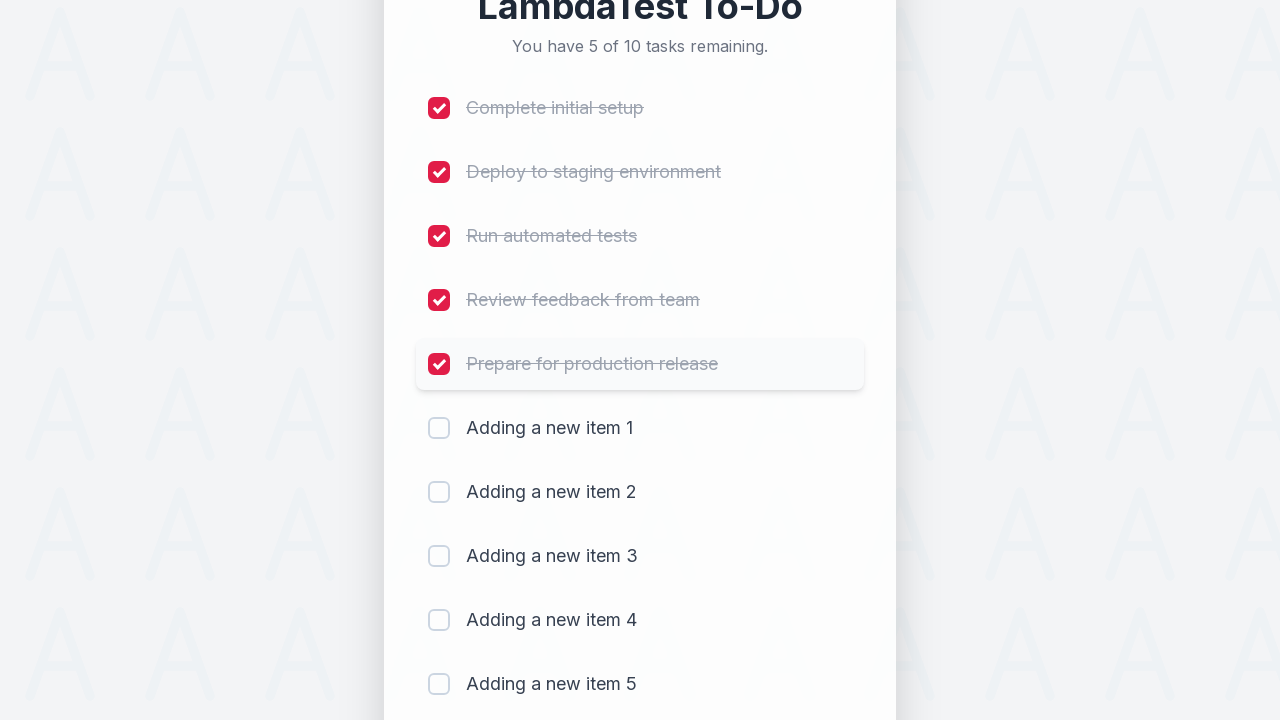

Clicked checkbox for item 6 to mark as complete at (439, 428) on (//input[@type='checkbox'])[6]
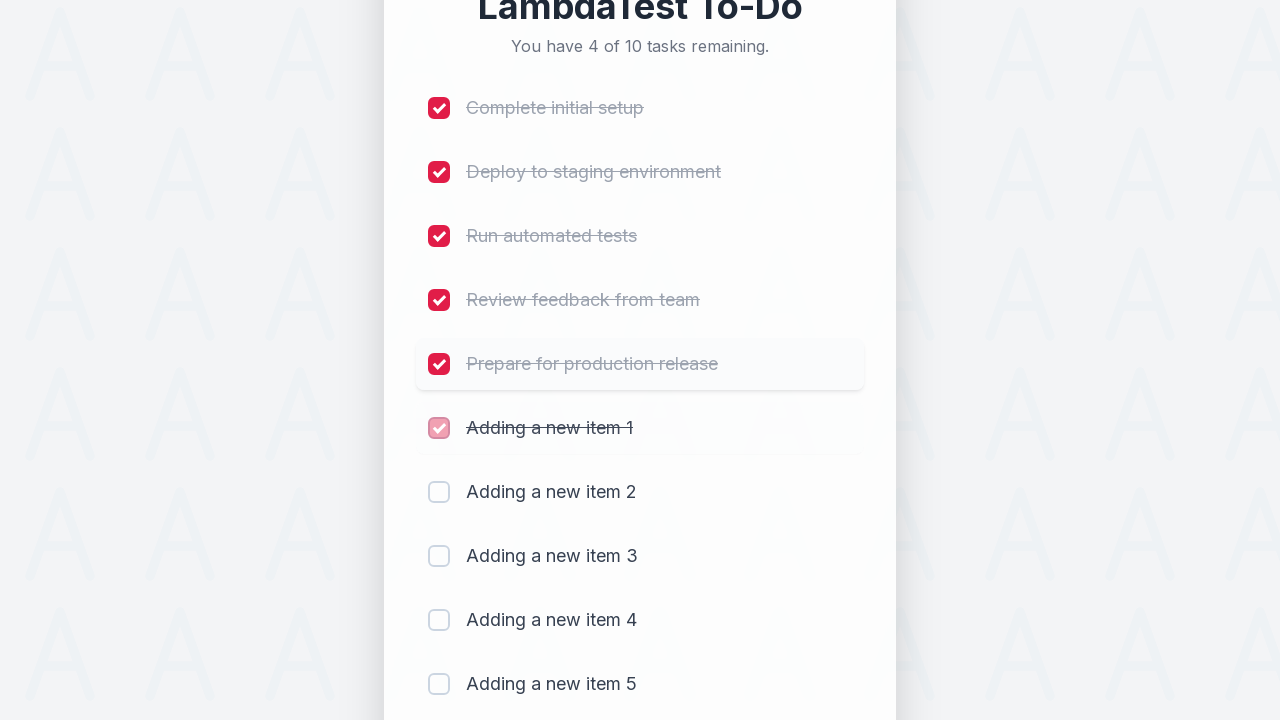

Waited 300ms after marking item as complete
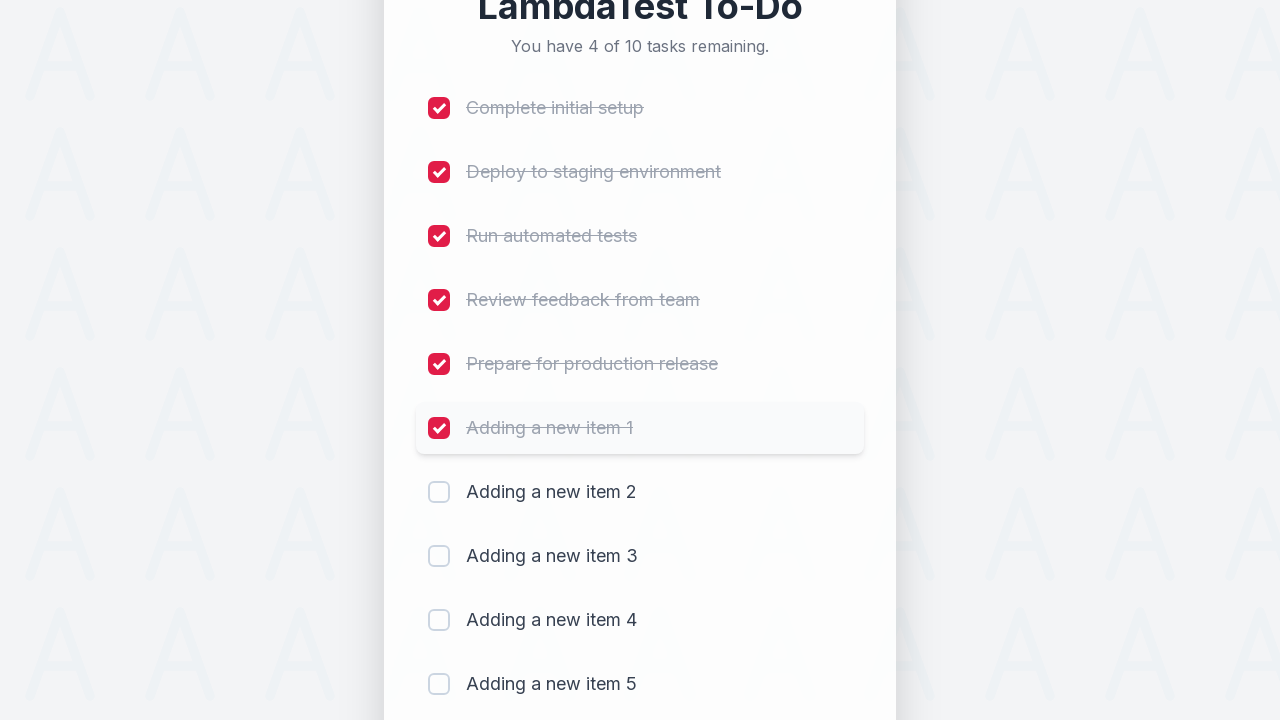

Clicked checkbox for item 7 to mark as complete at (439, 492) on (//input[@type='checkbox'])[7]
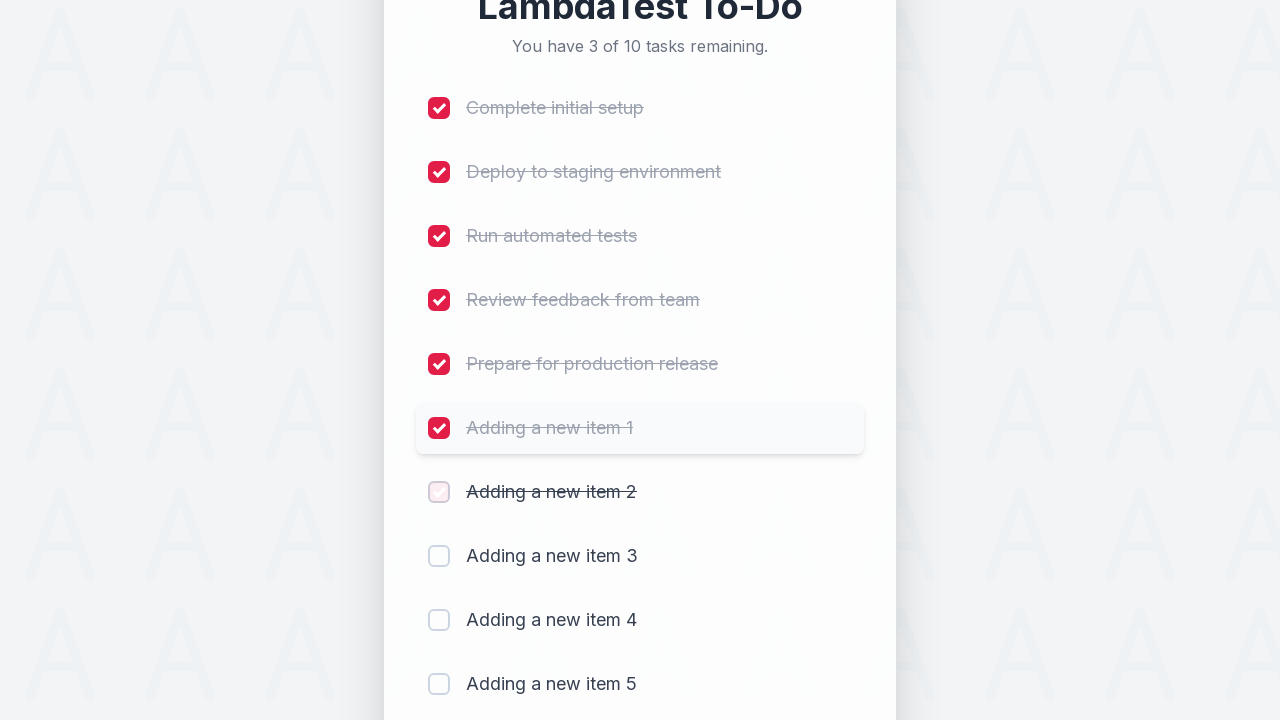

Waited 300ms after marking item as complete
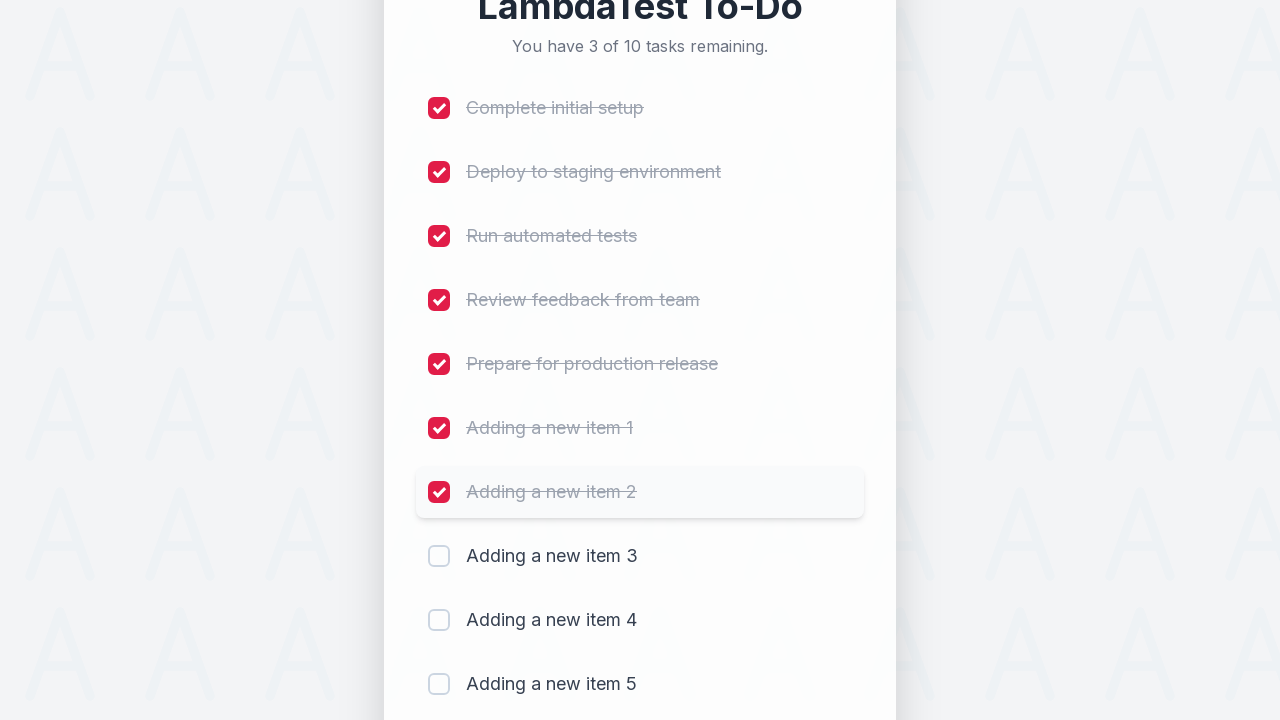

Clicked checkbox for item 8 to mark as complete at (439, 556) on (//input[@type='checkbox'])[8]
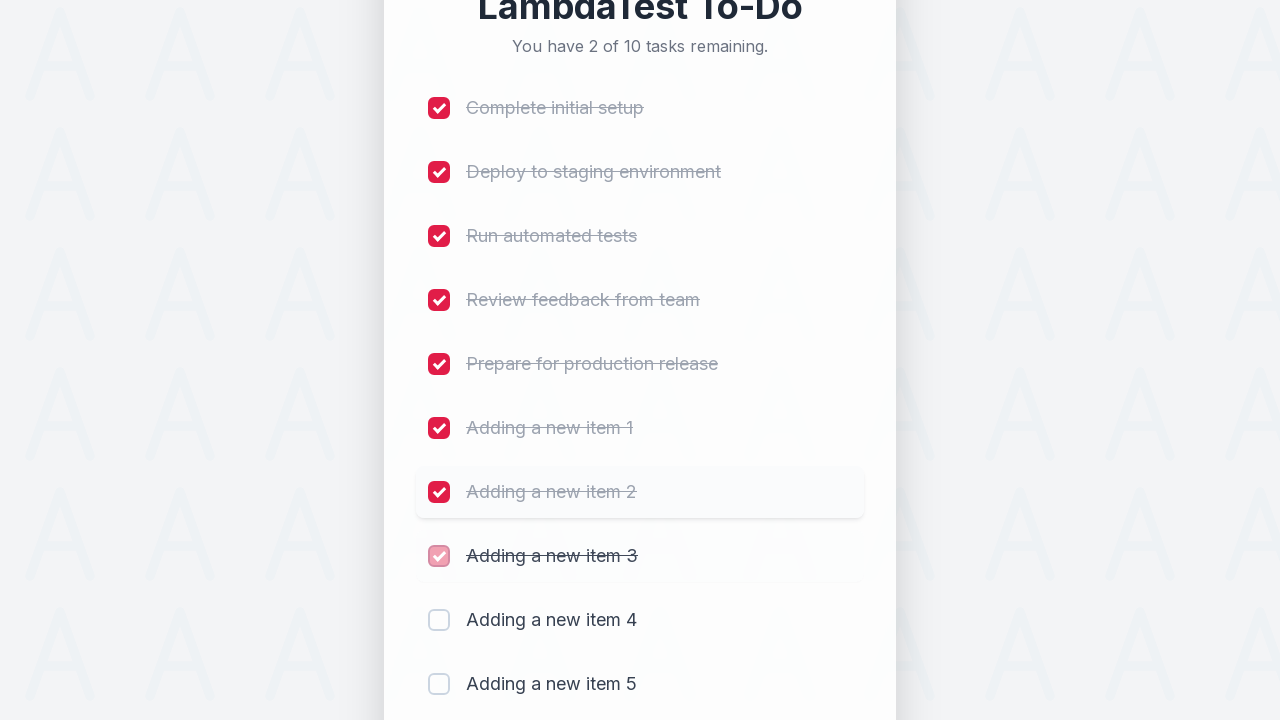

Waited 300ms after marking item as complete
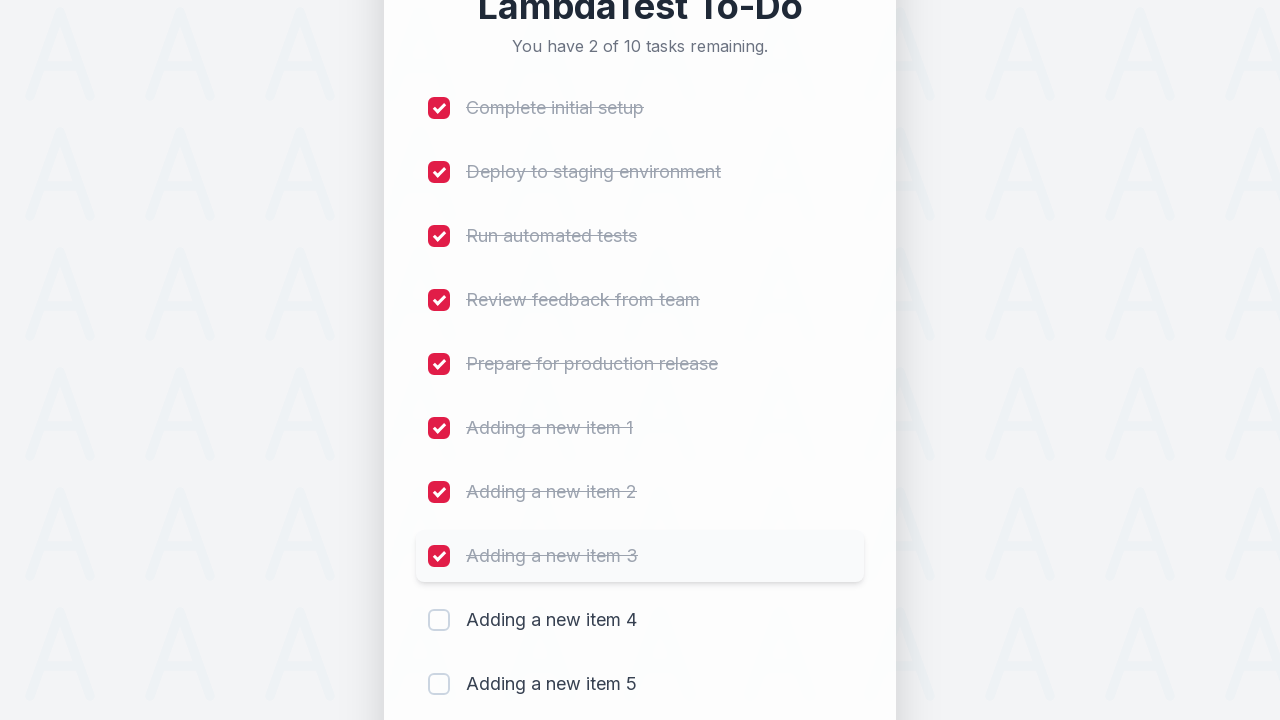

Clicked checkbox for item 9 to mark as complete at (439, 620) on (//input[@type='checkbox'])[9]
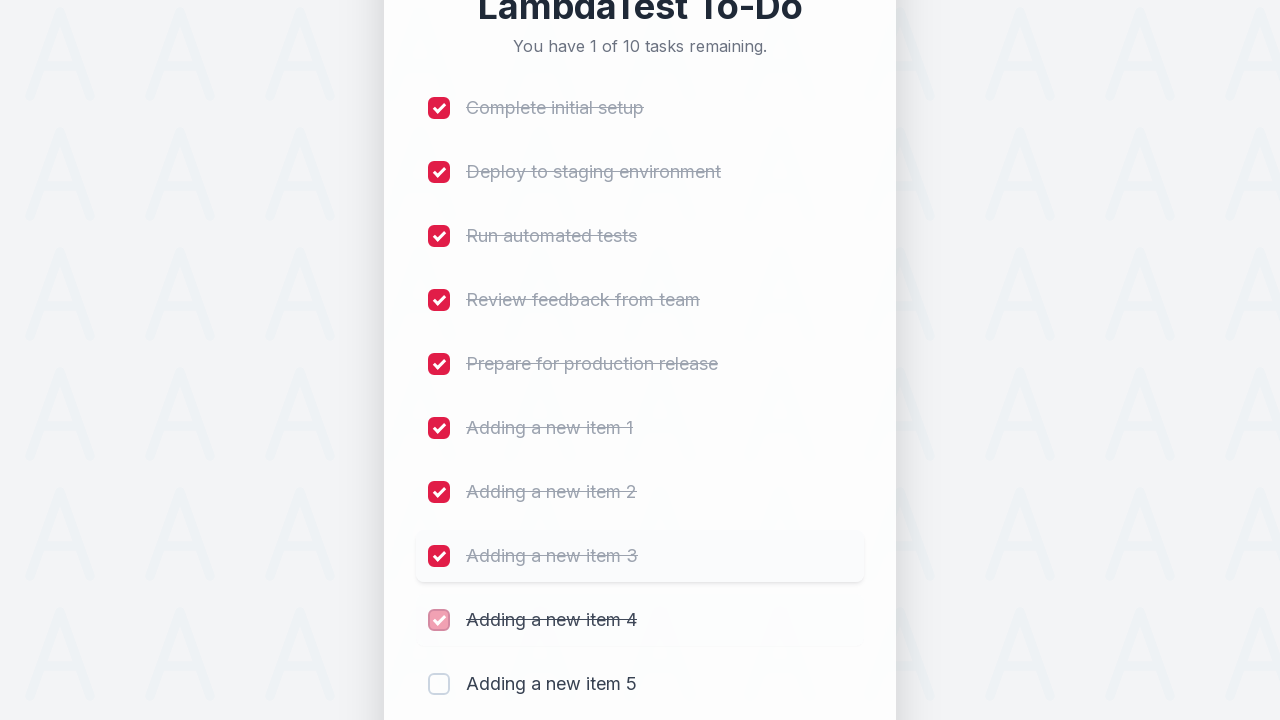

Waited 300ms after marking item as complete
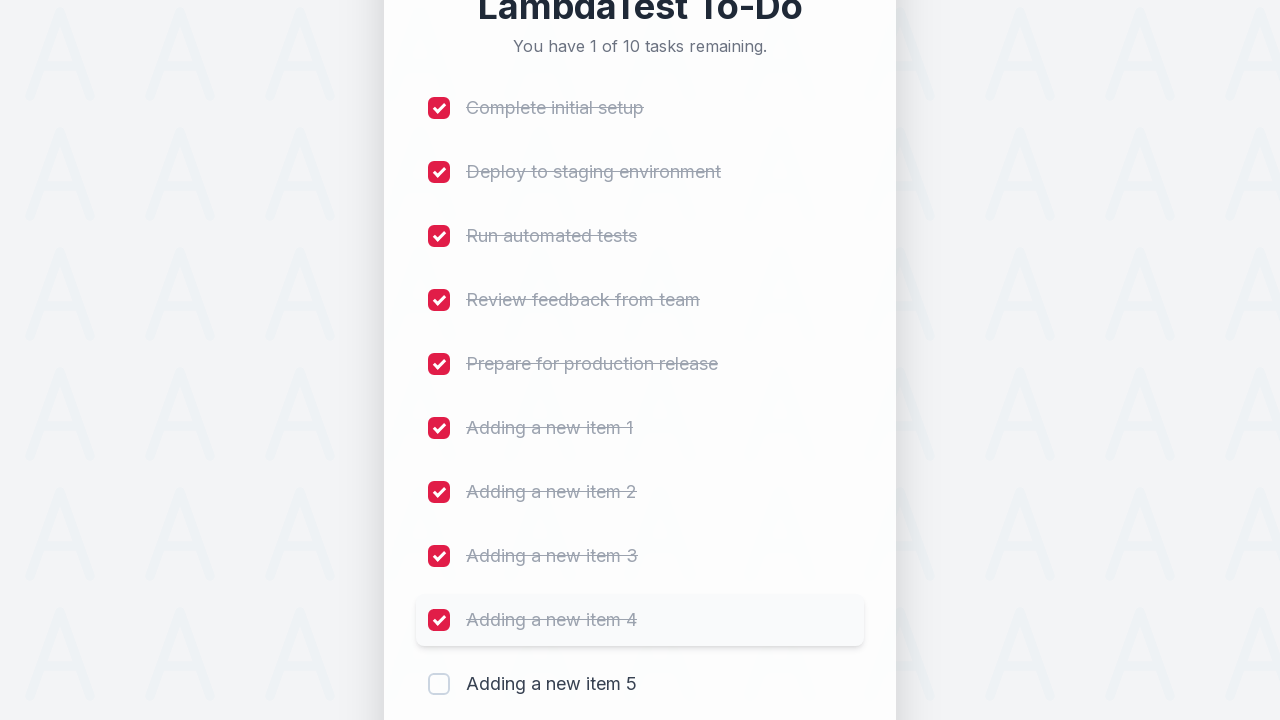

Clicked checkbox for item 10 to mark as complete at (439, 684) on (//input[@type='checkbox'])[10]
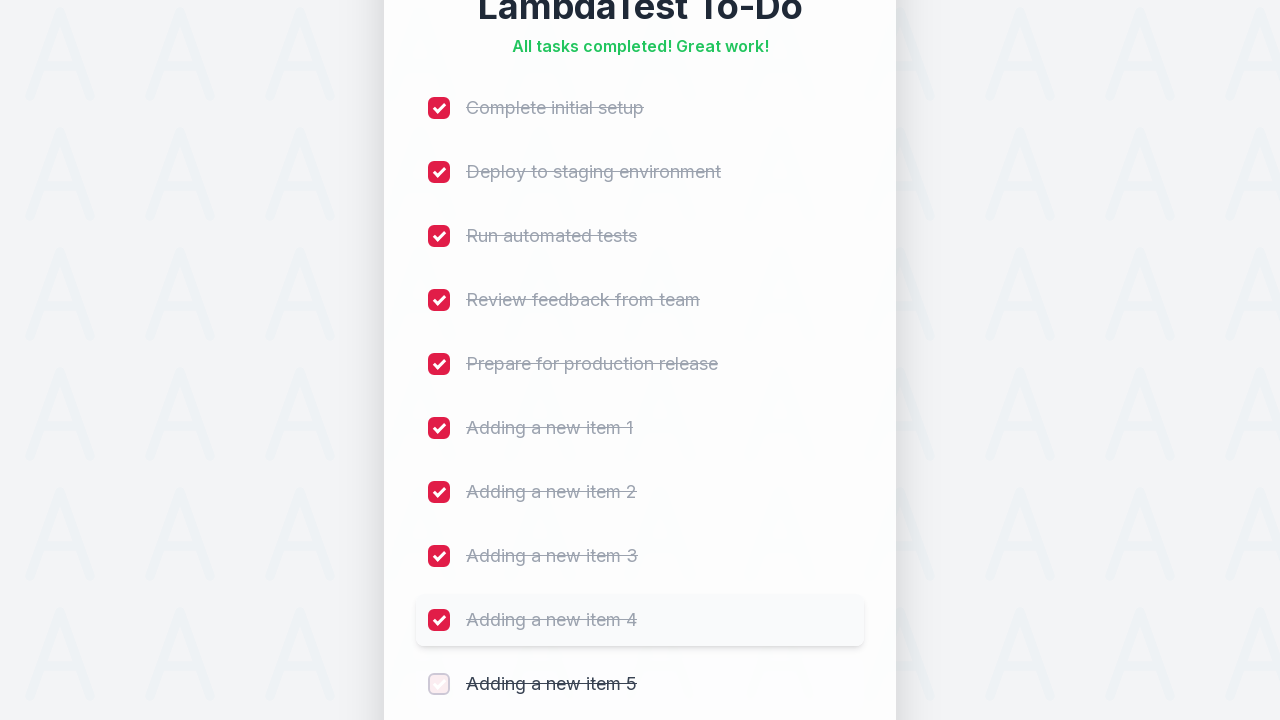

Waited 300ms after marking item as complete
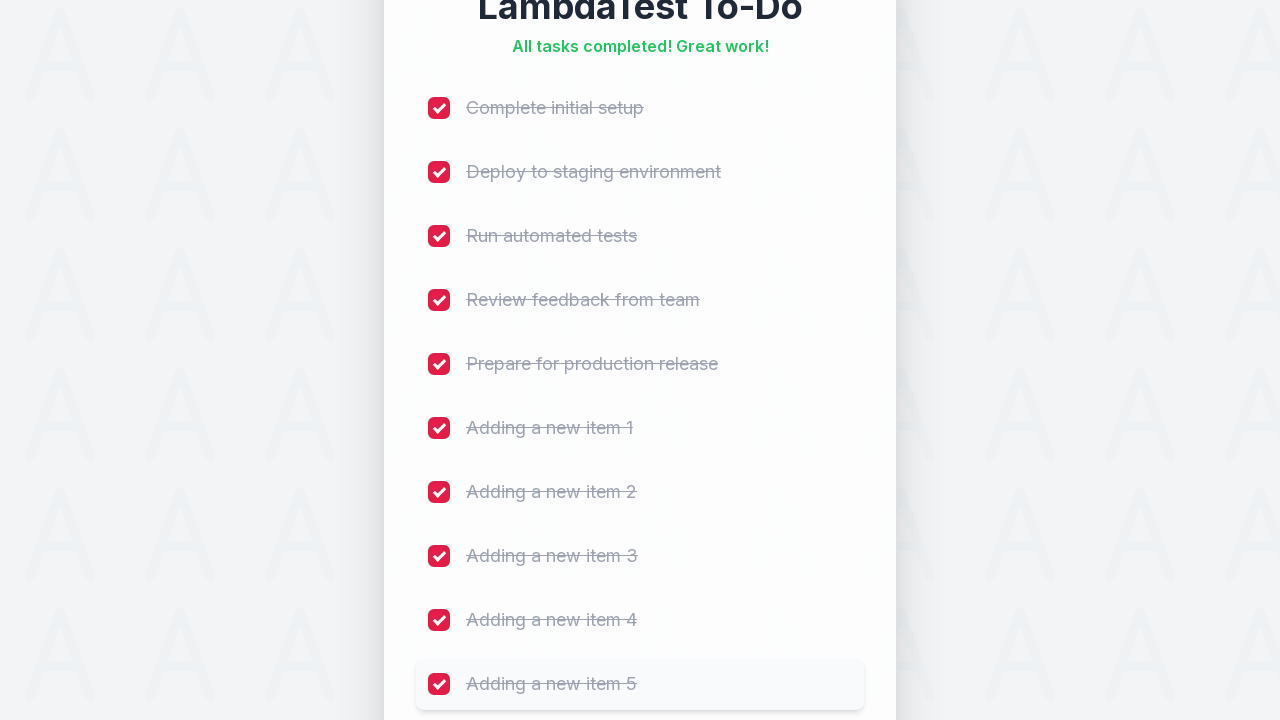

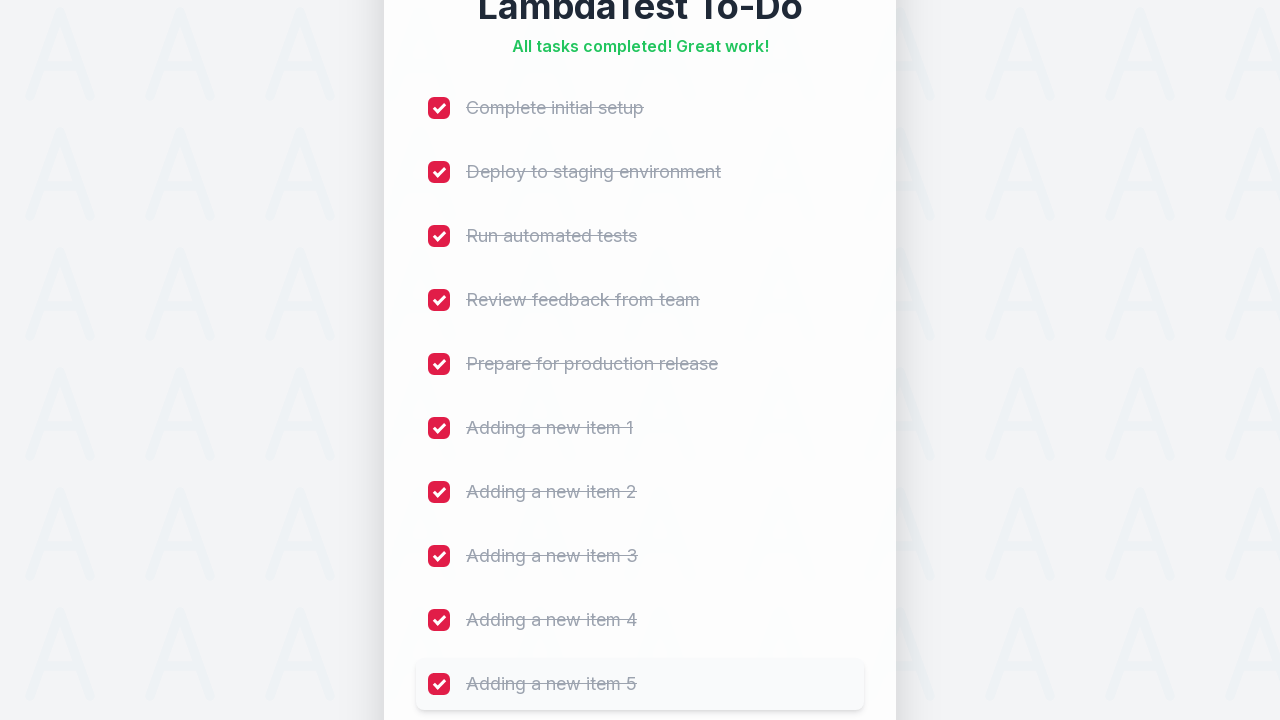